Tests checkbox functionality by randomly selecting and deselecting checkboxes on a GWT showcase page, continuing until Friday is selected 3 times

Starting URL: http://samples.gwtproject.org/samples/Showcase/Showcase.html#!CwCheckBox

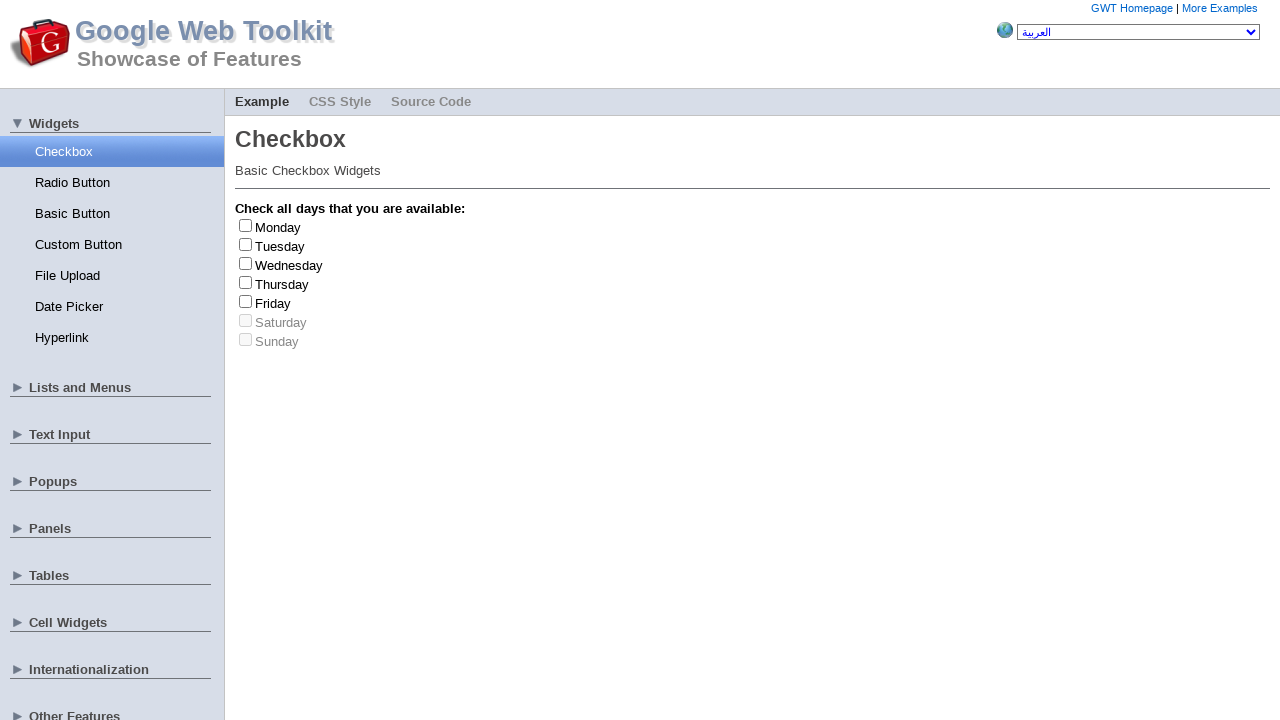

Waited for checkboxes to load
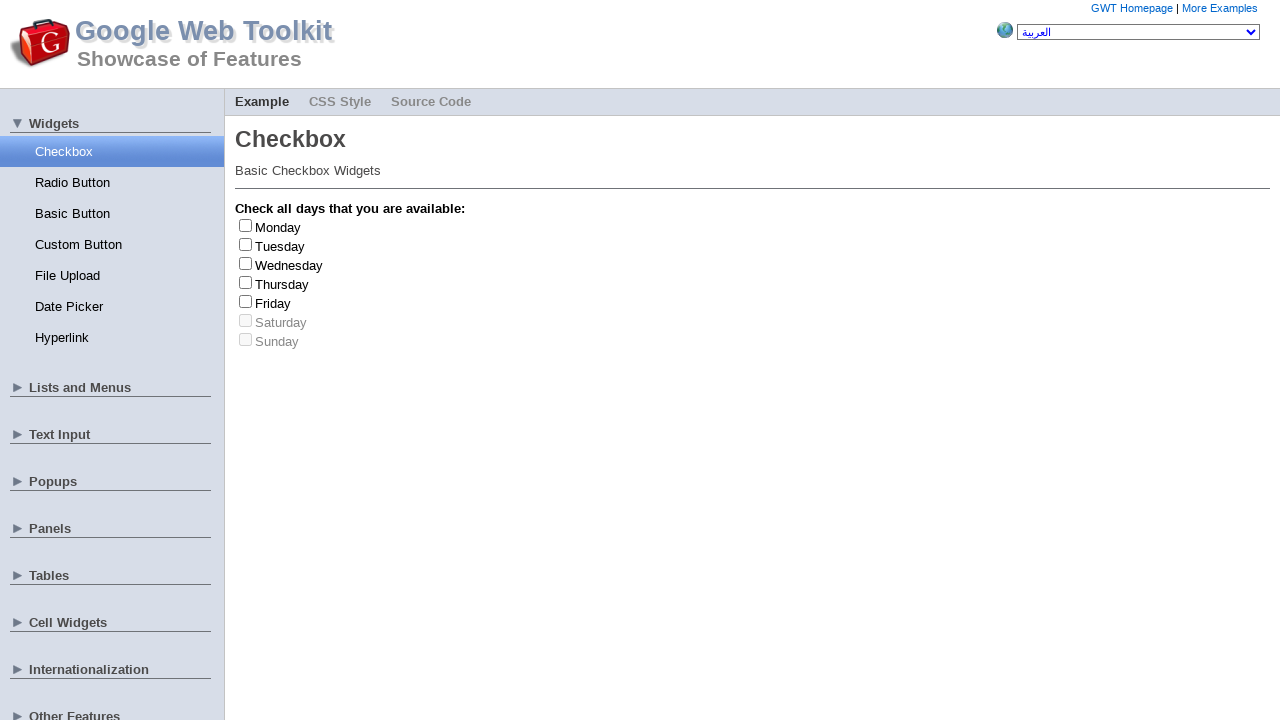

Located all checkbox input elements
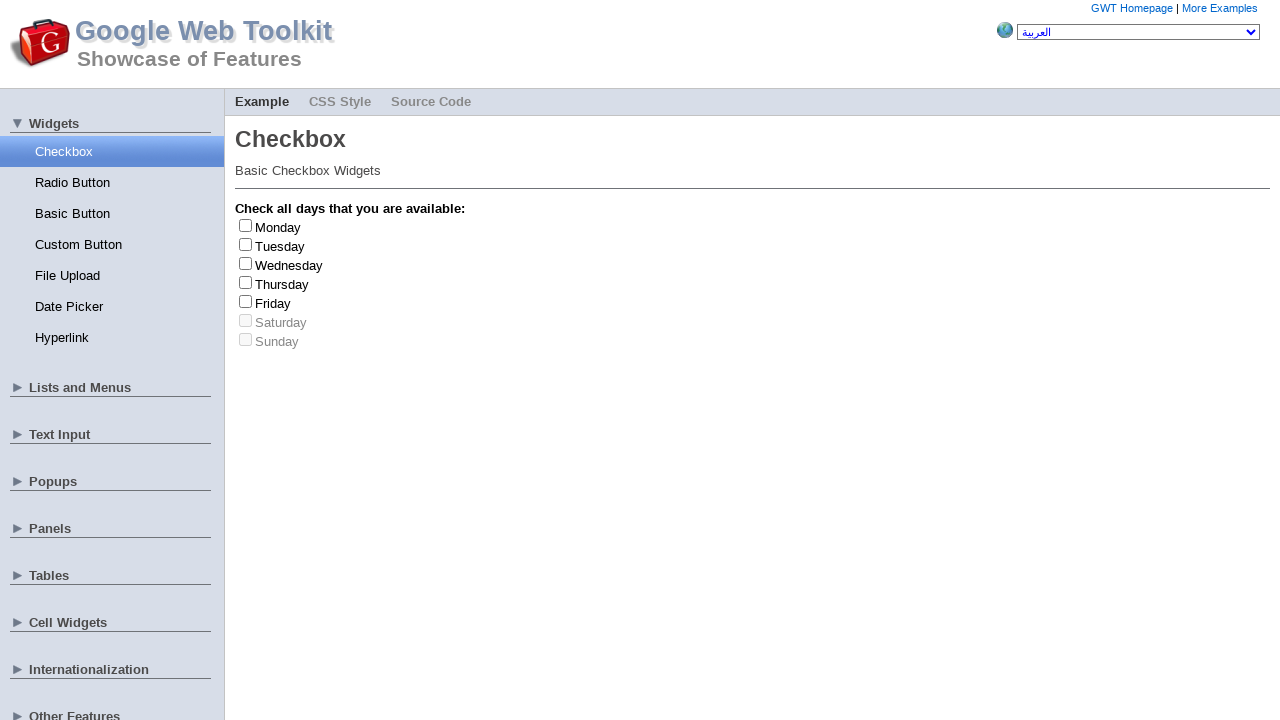

Located all checkbox label elements
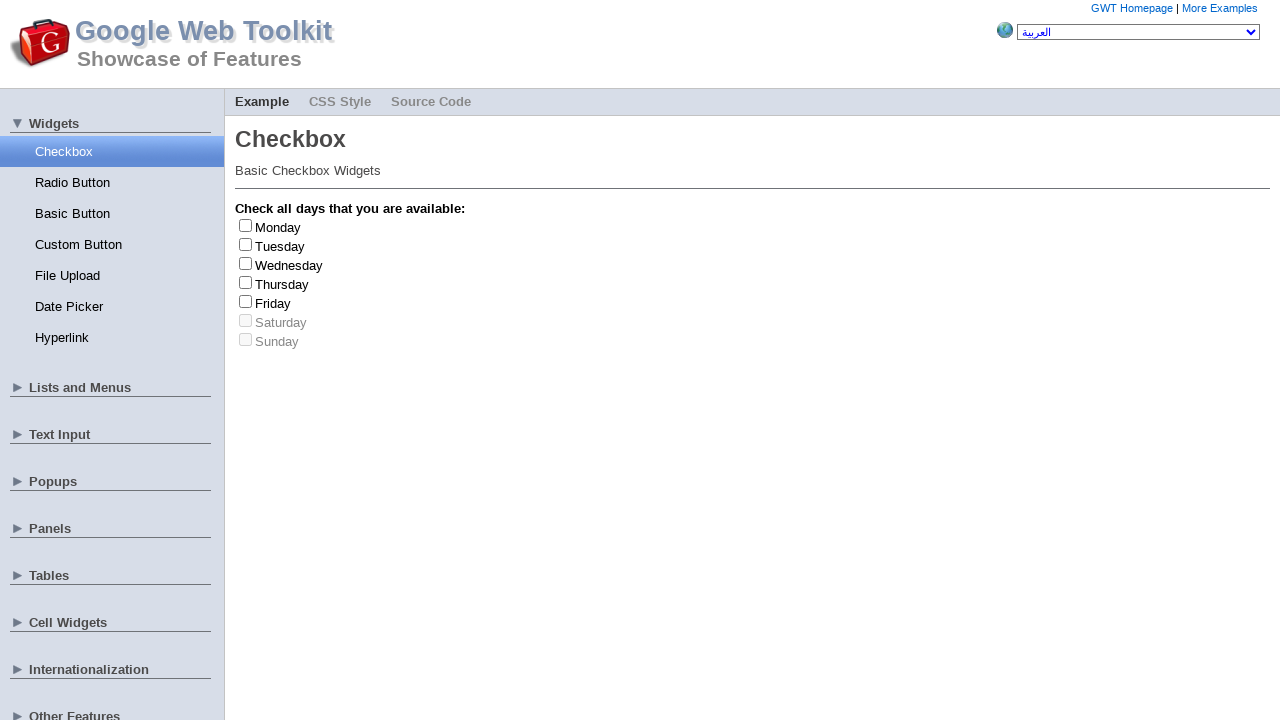

Clicked checkbox at index 1 (Tuesday) to select at (246, 244) on input >> nth=1
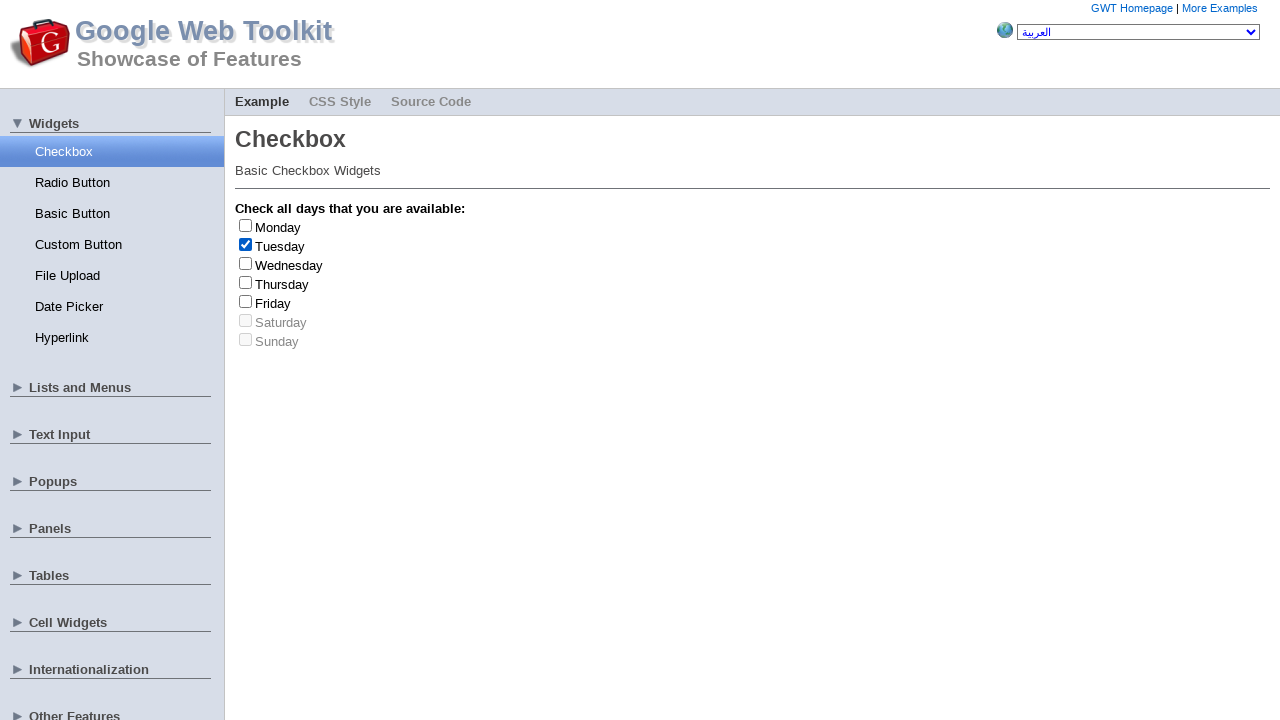

Waited 1 second after checkbox selection
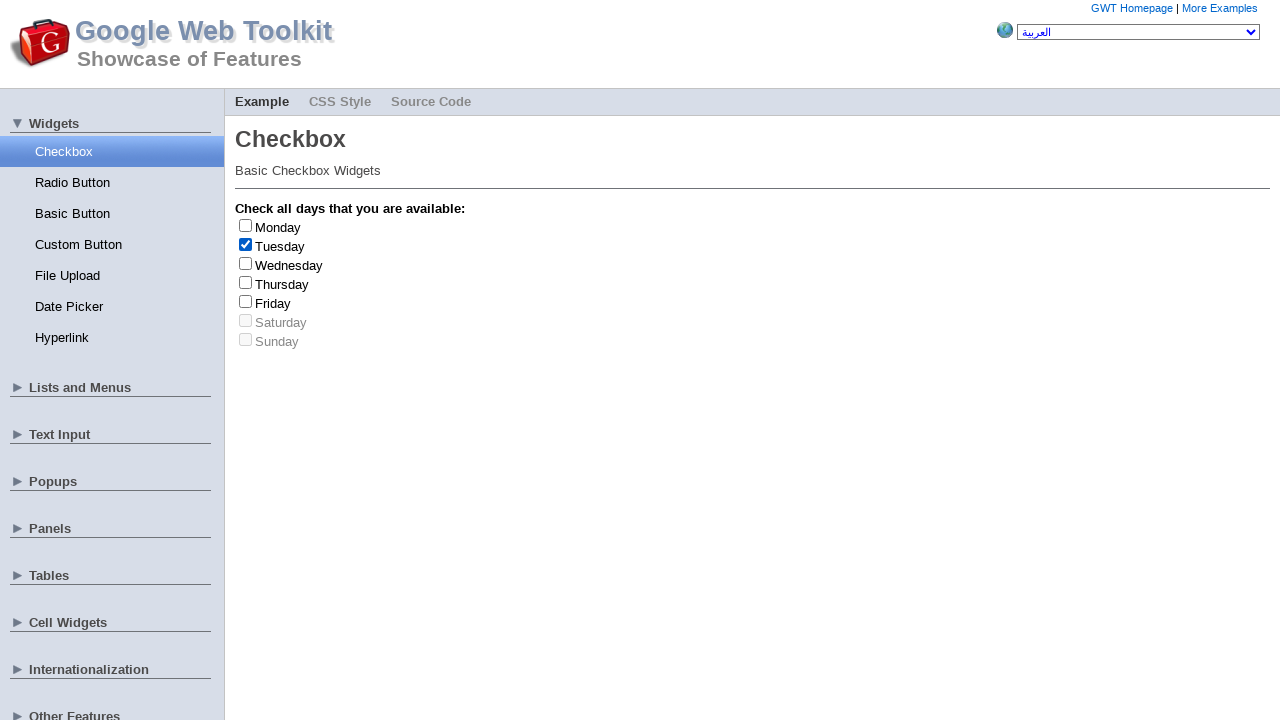

Clicked checkbox at index 1 (Tuesday) to deselect at (246, 244) on input >> nth=1
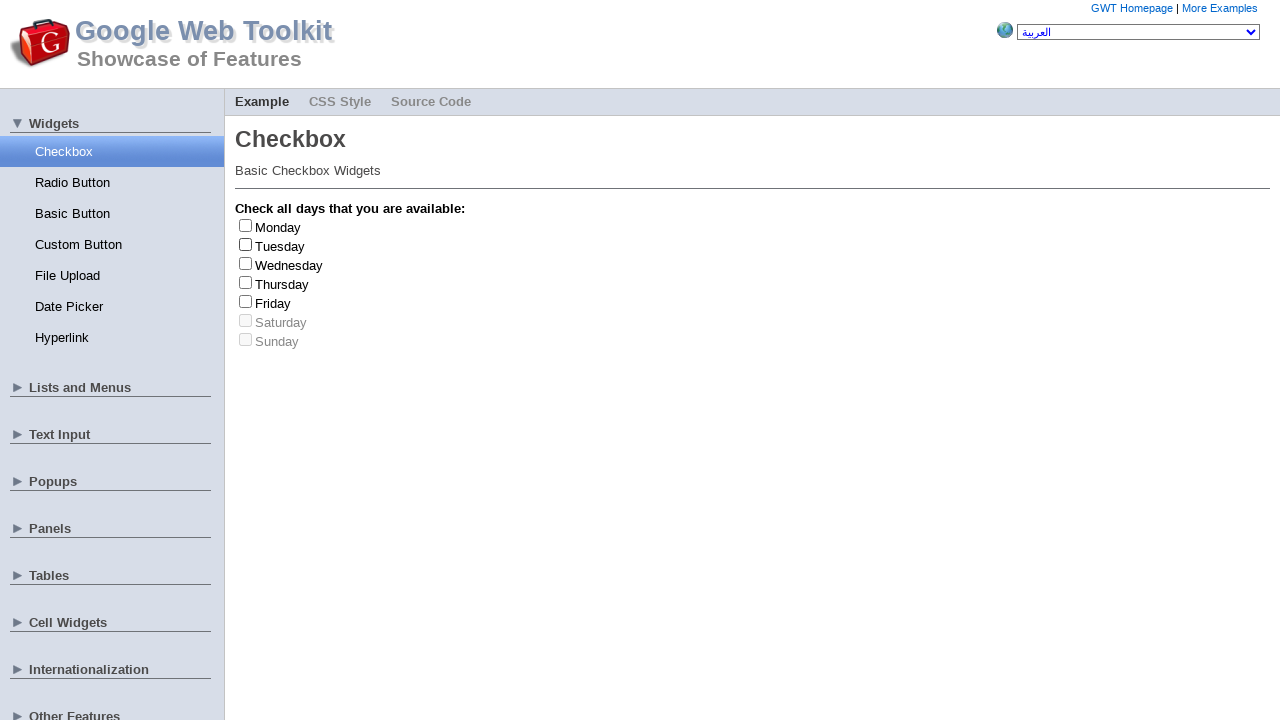

Waited 1 second after checkbox deselection
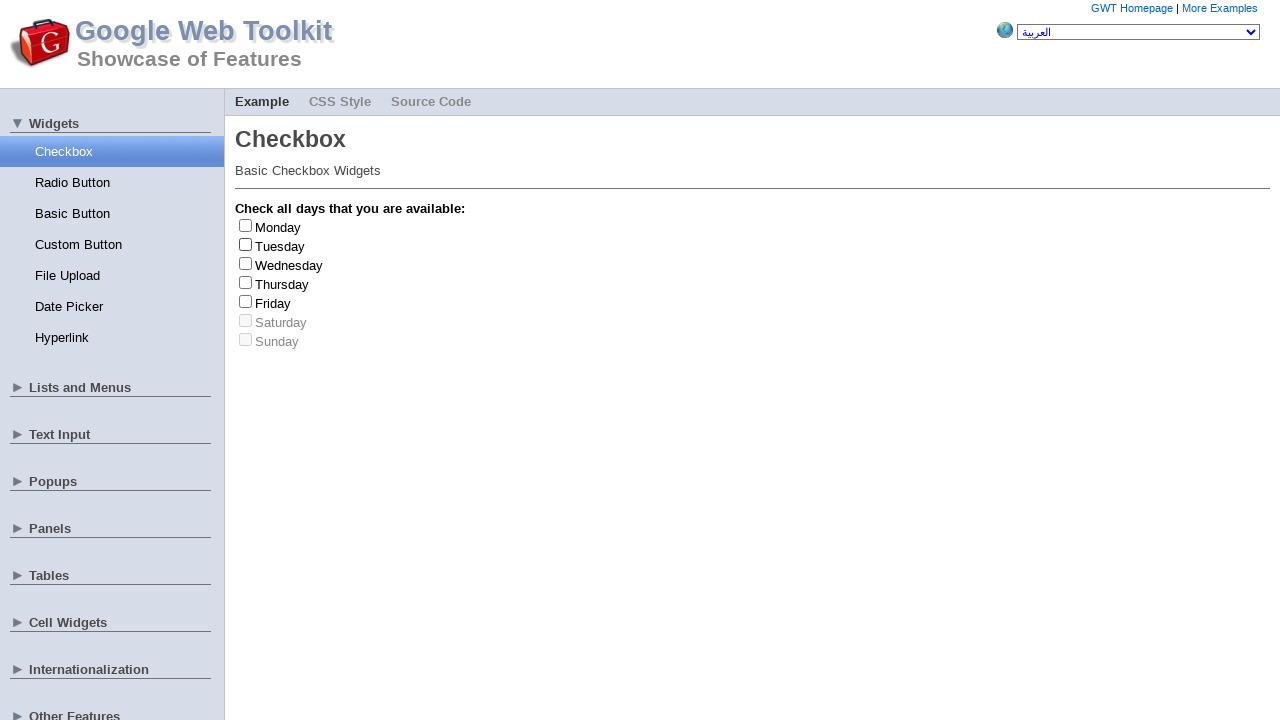

Clicked checkbox at index 0 (Monday) to select at (246, 225) on input >> nth=0
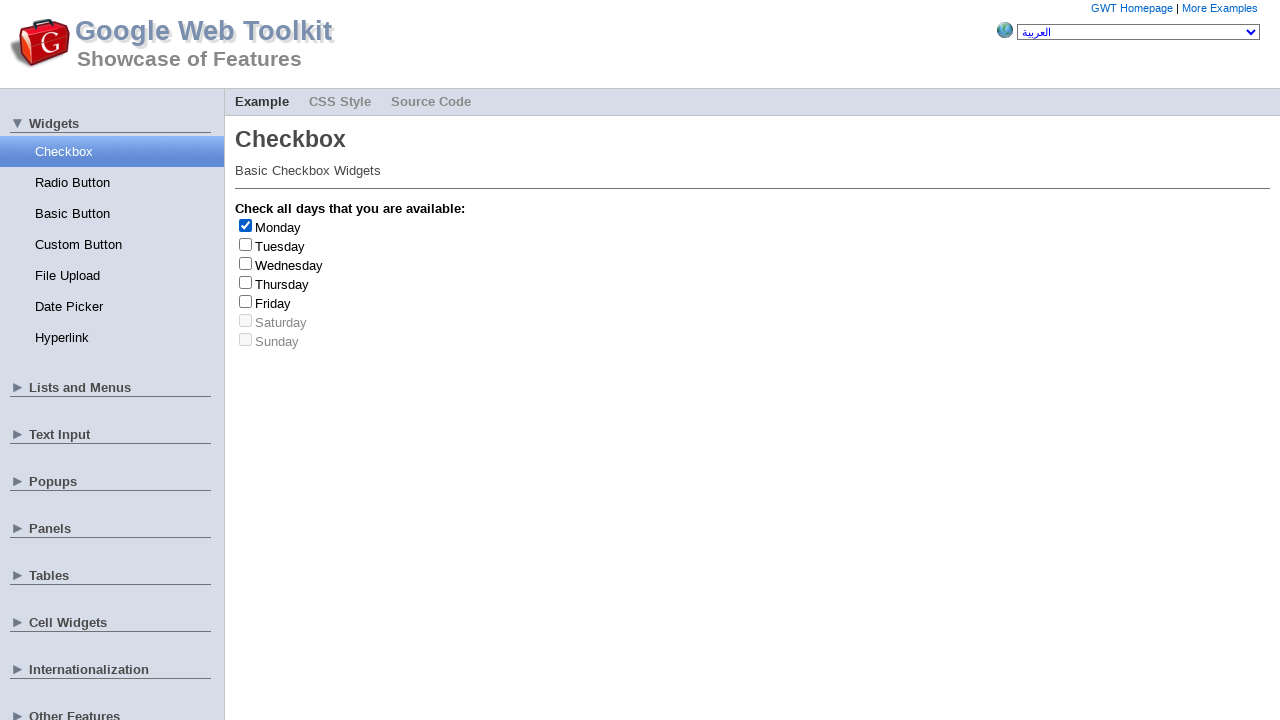

Waited 1 second after checkbox selection
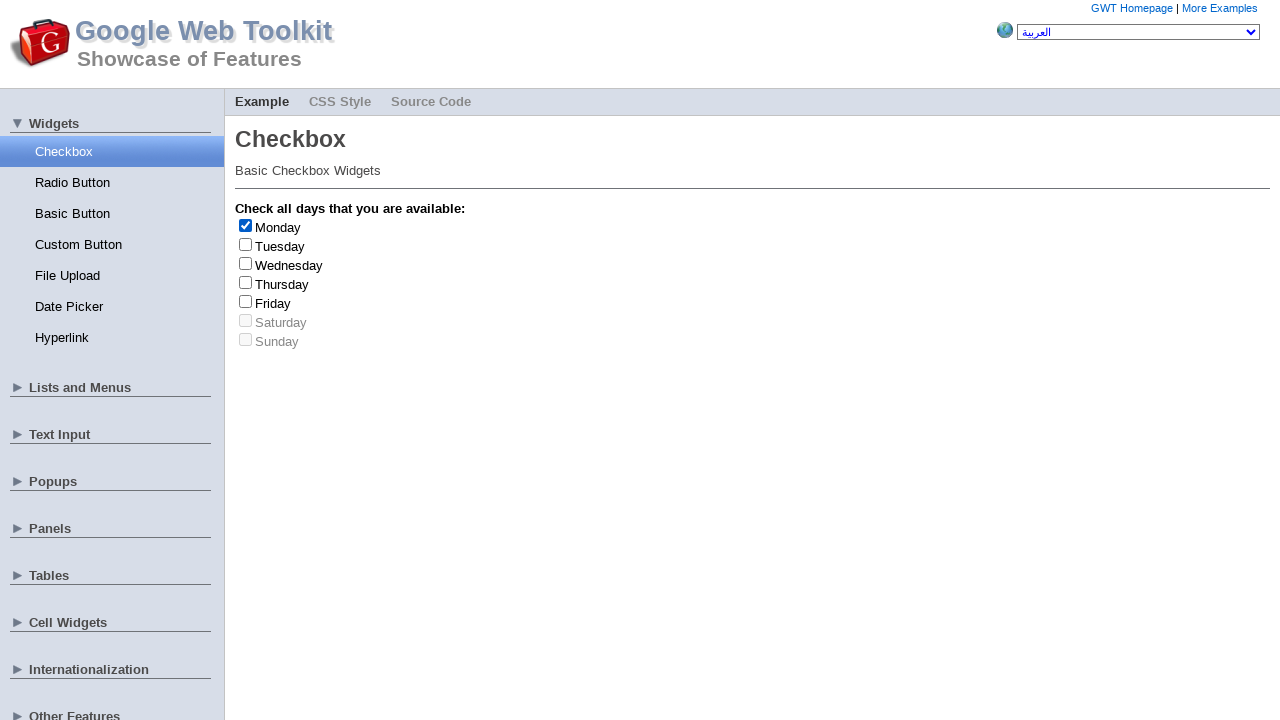

Clicked checkbox at index 0 (Monday) to deselect at (246, 225) on input >> nth=0
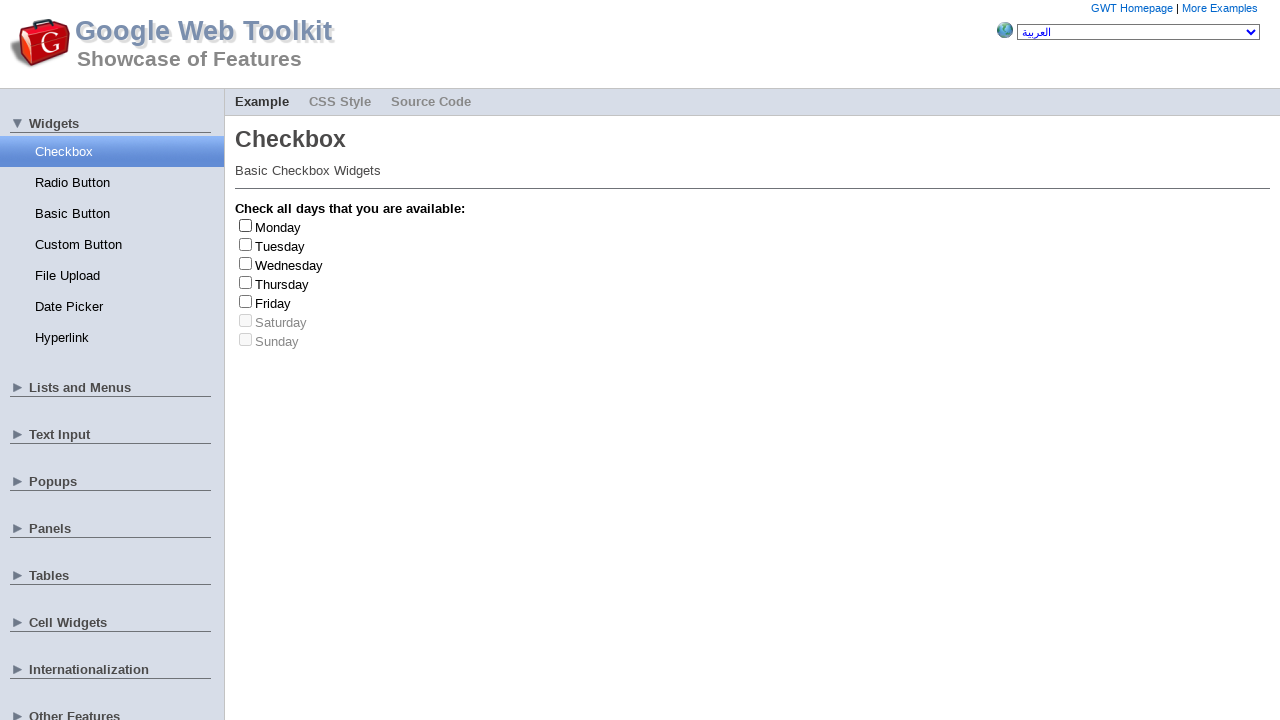

Waited 1 second after checkbox deselection
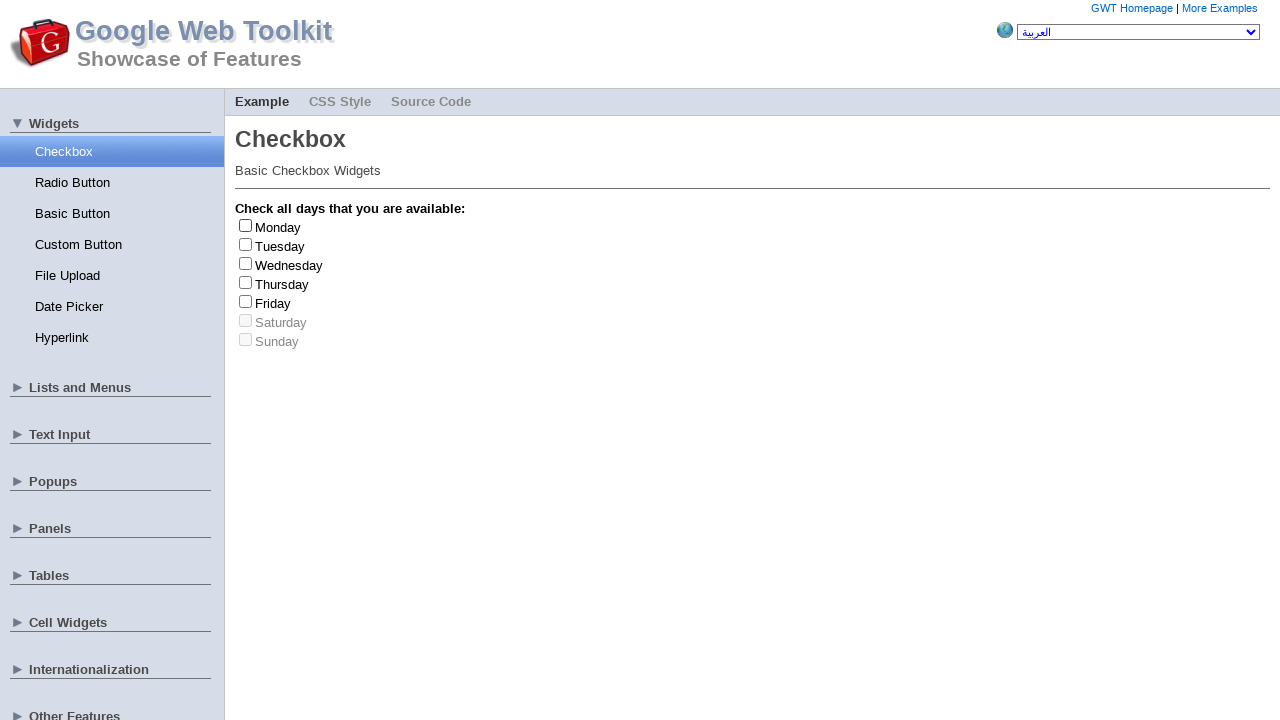

Clicked checkbox at index 2 (Wednesday) to select at (246, 263) on input >> nth=2
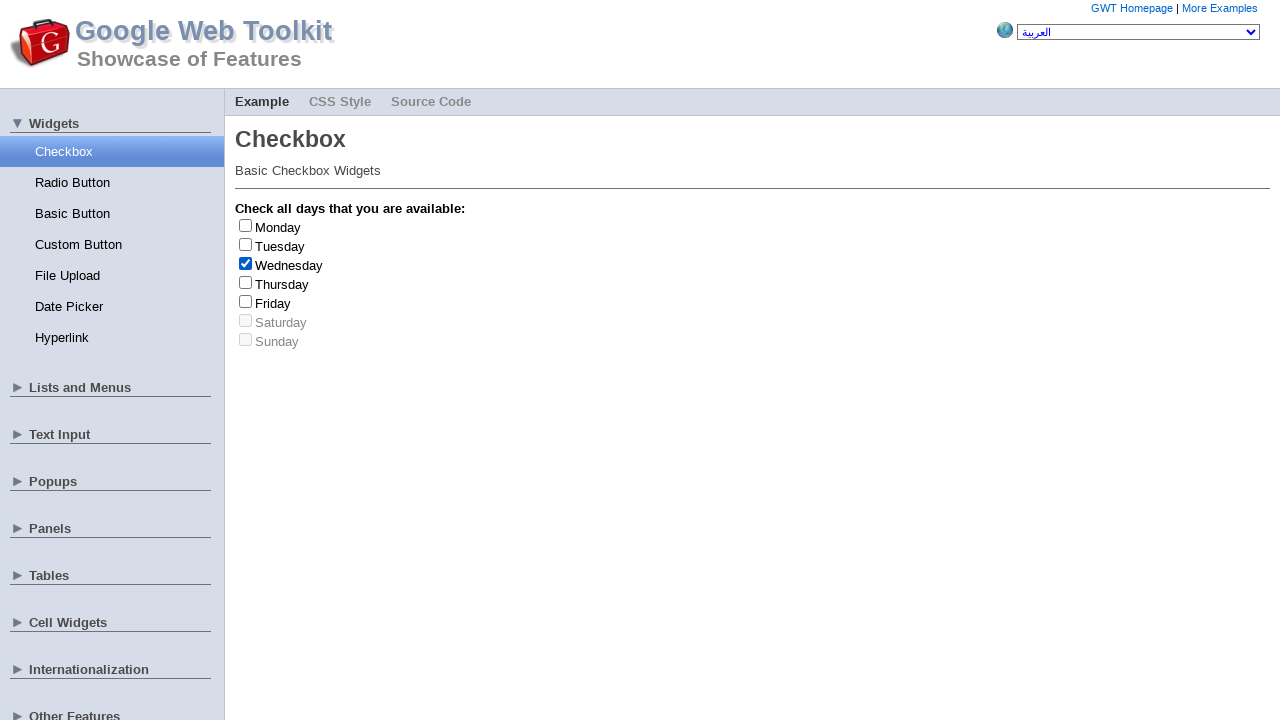

Waited 1 second after checkbox selection
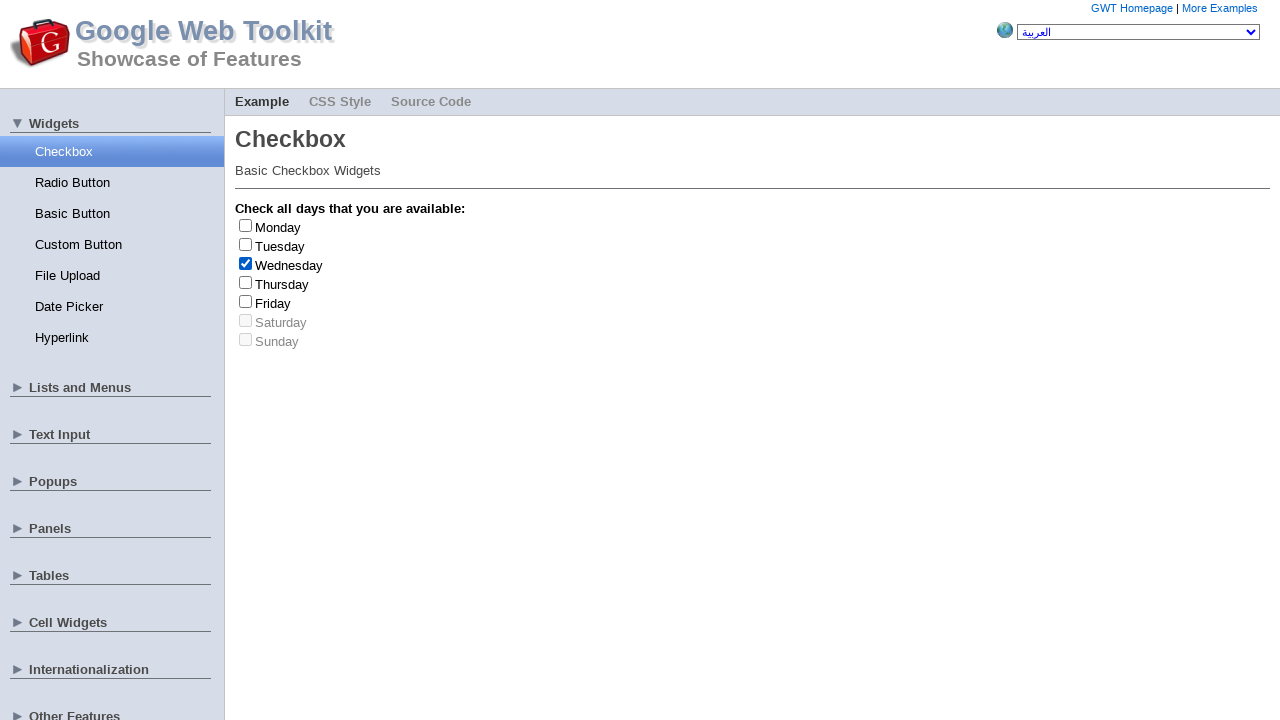

Clicked checkbox at index 2 (Wednesday) to deselect at (246, 263) on input >> nth=2
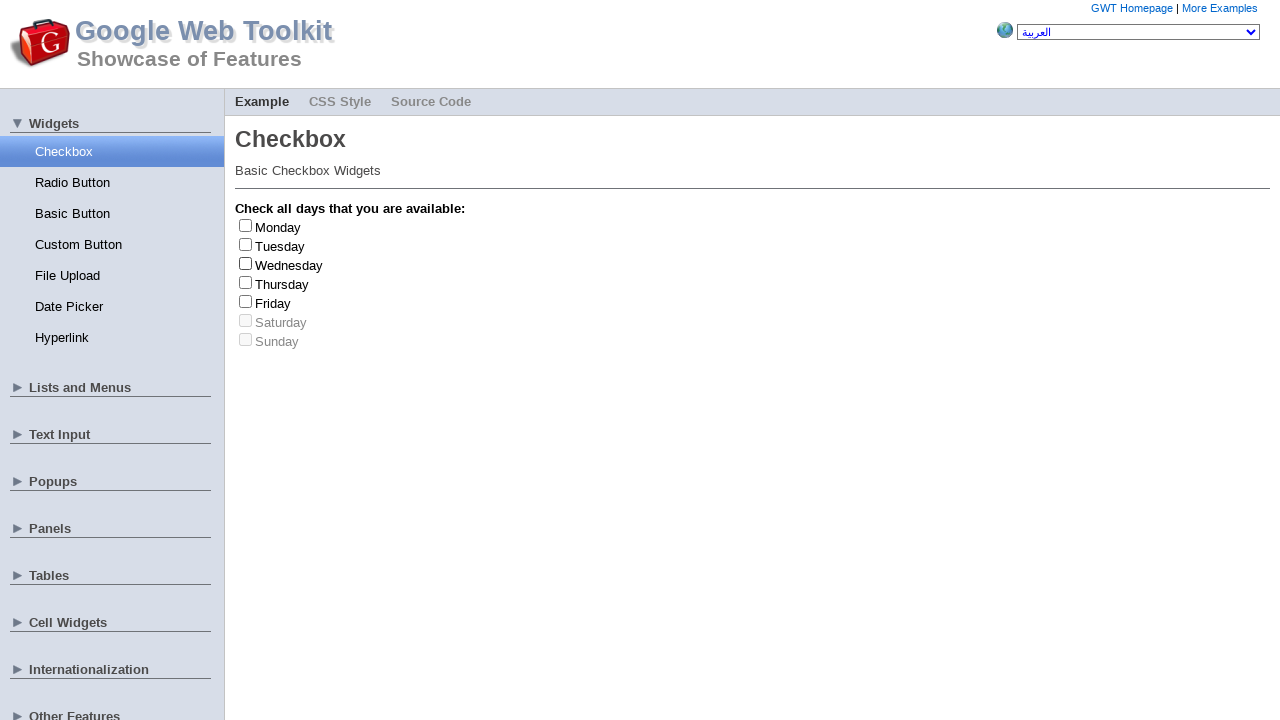

Waited 1 second after checkbox deselection
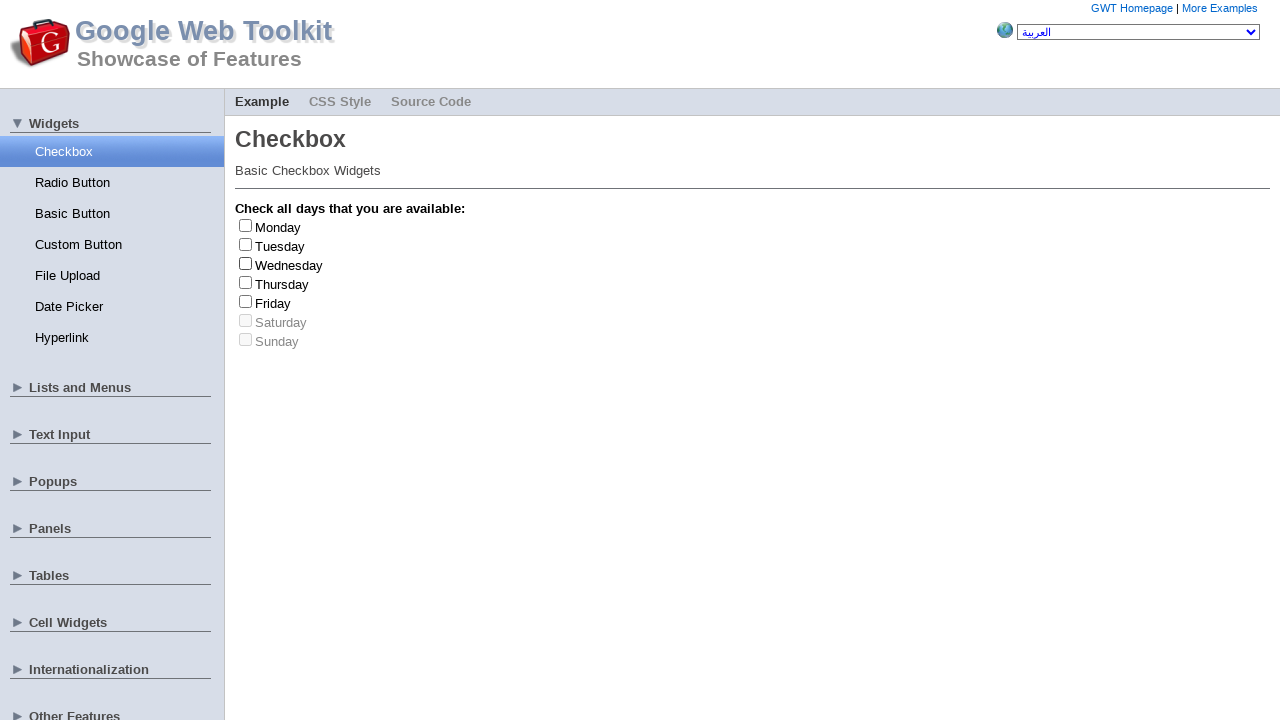

Clicked checkbox at index 2 (Wednesday) to select at (246, 263) on input >> nth=2
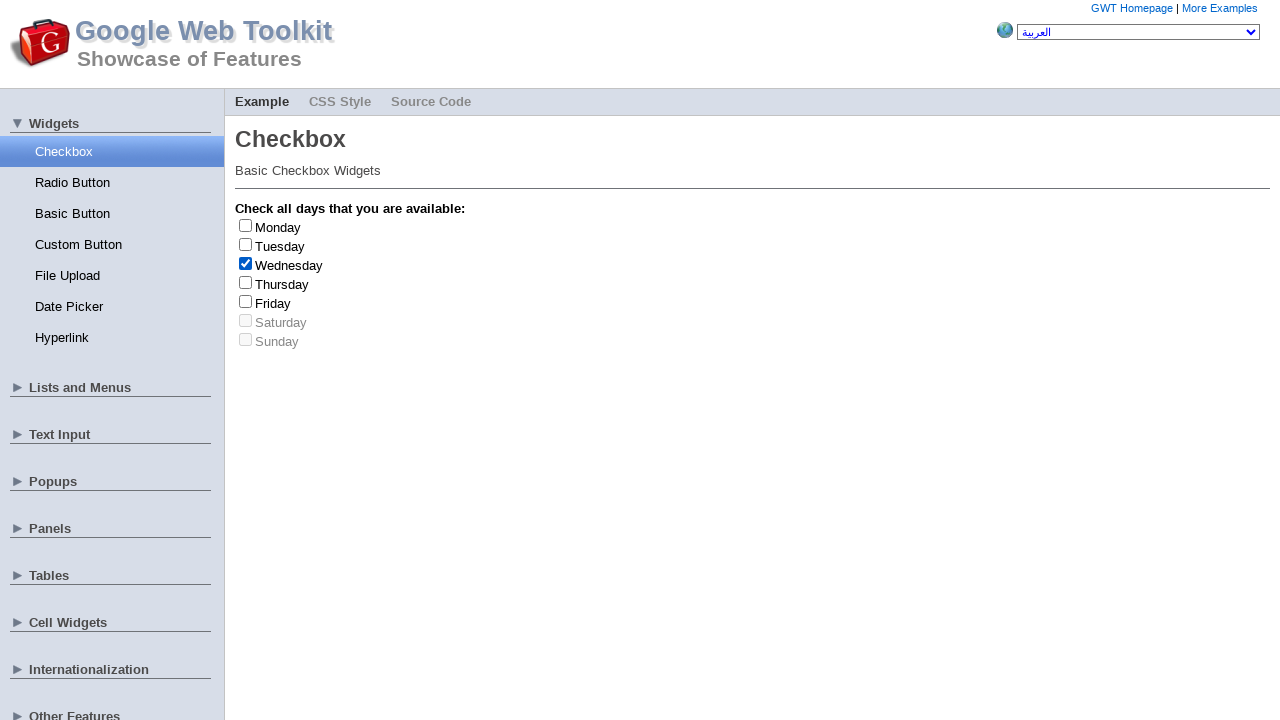

Waited 1 second after checkbox selection
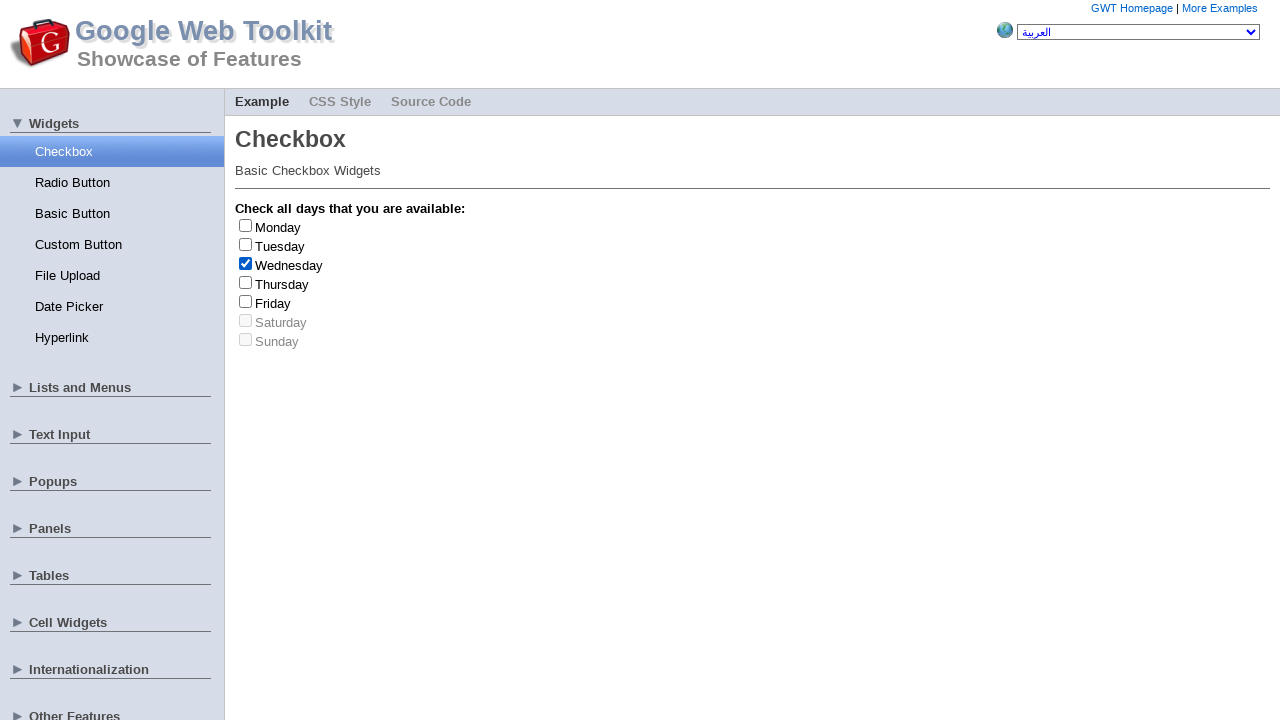

Clicked checkbox at index 2 (Wednesday) to deselect at (246, 263) on input >> nth=2
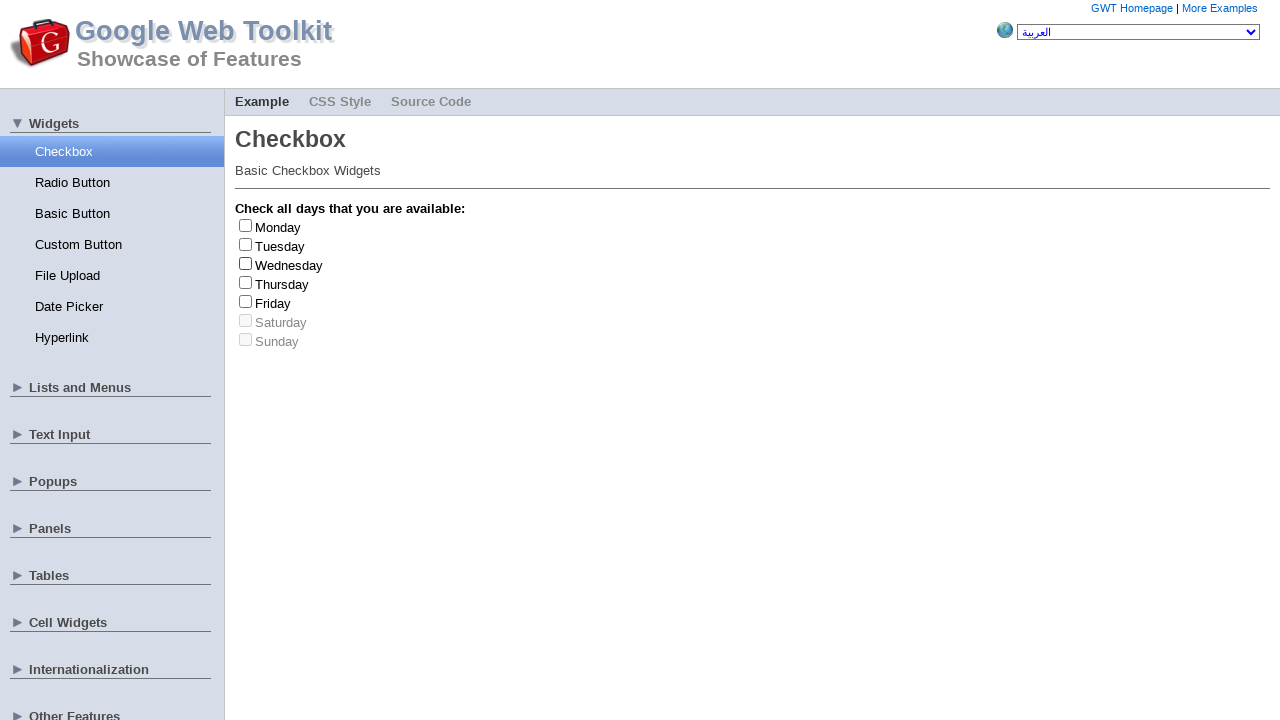

Waited 1 second after checkbox deselection
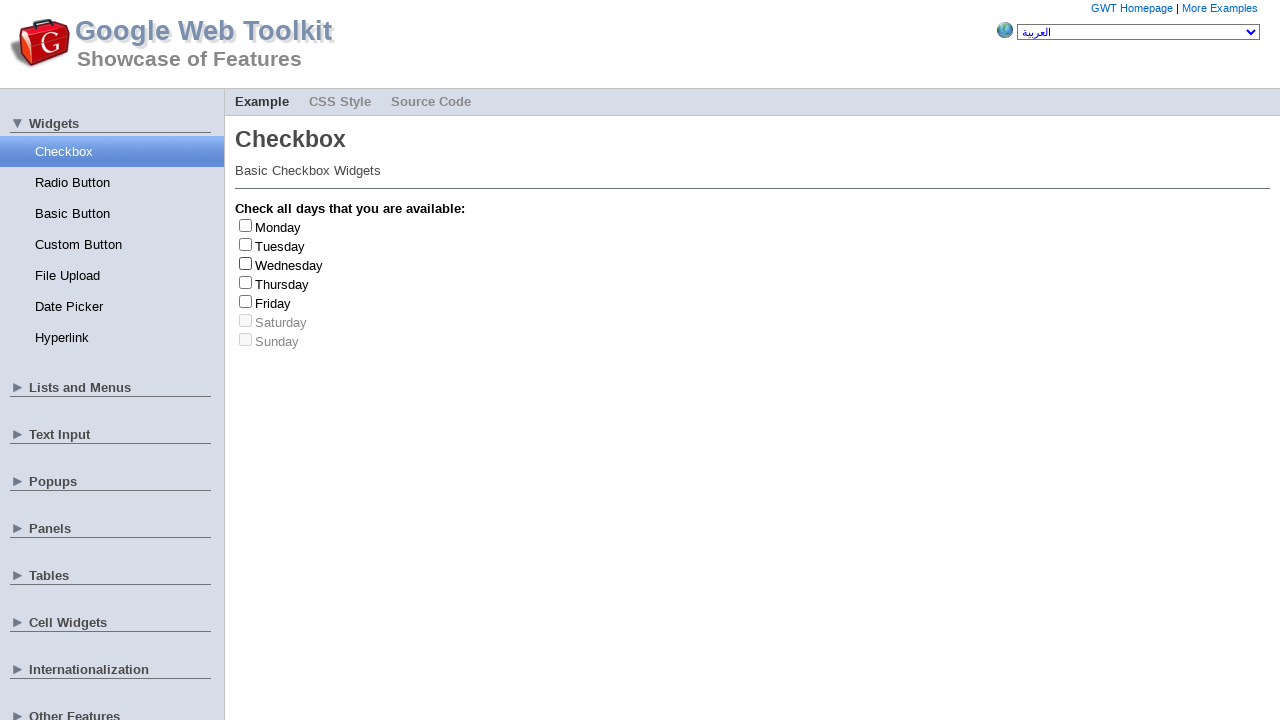

Clicked checkbox at index 1 (Tuesday) to select at (246, 244) on input >> nth=1
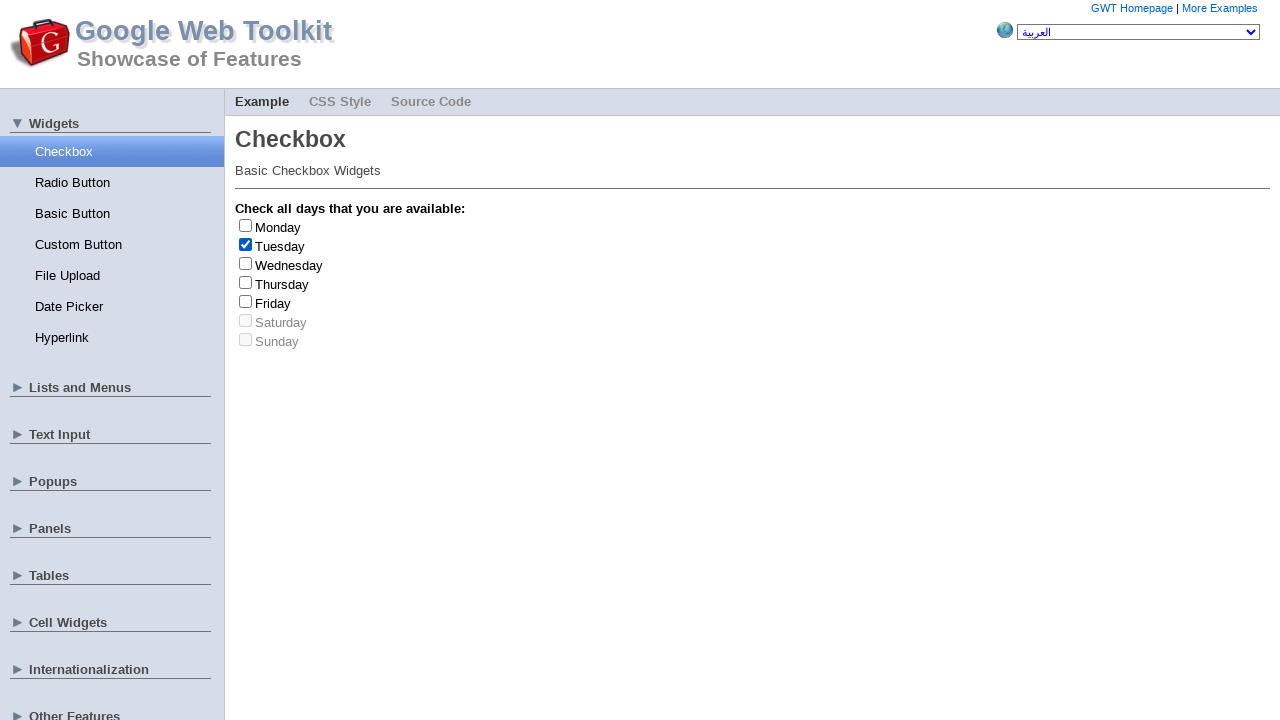

Waited 1 second after checkbox selection
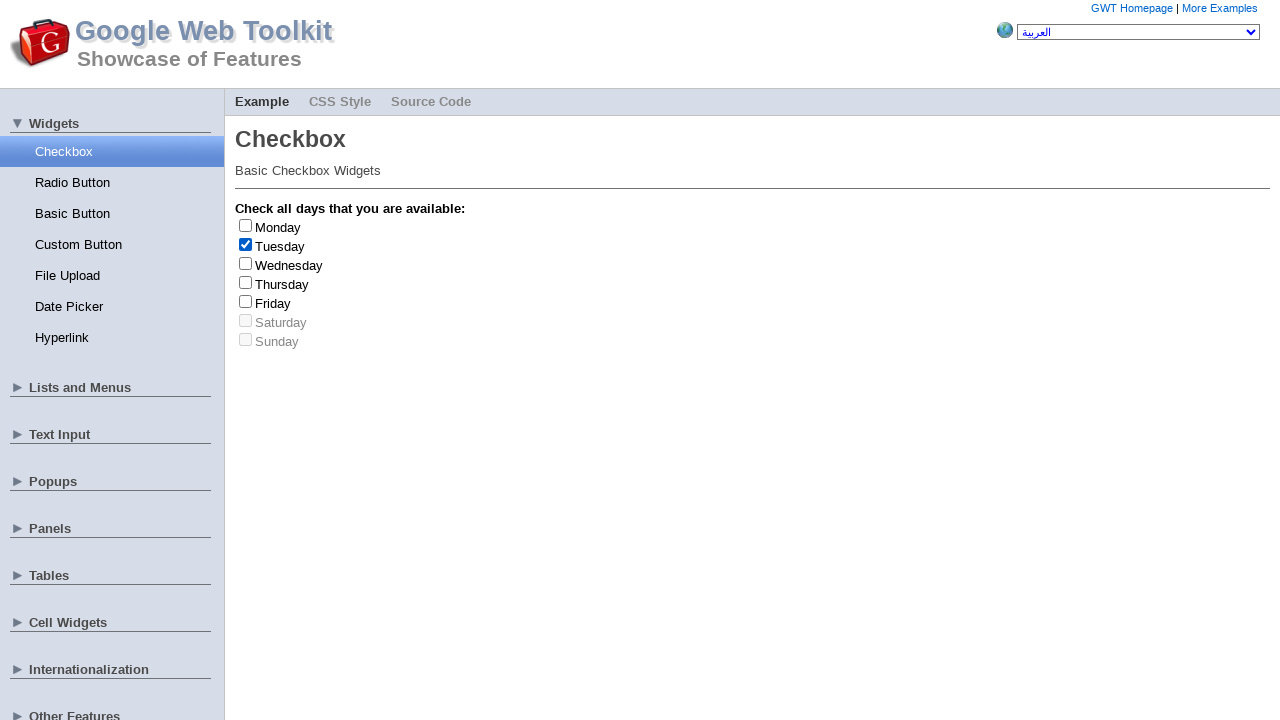

Clicked checkbox at index 1 (Tuesday) to deselect at (246, 244) on input >> nth=1
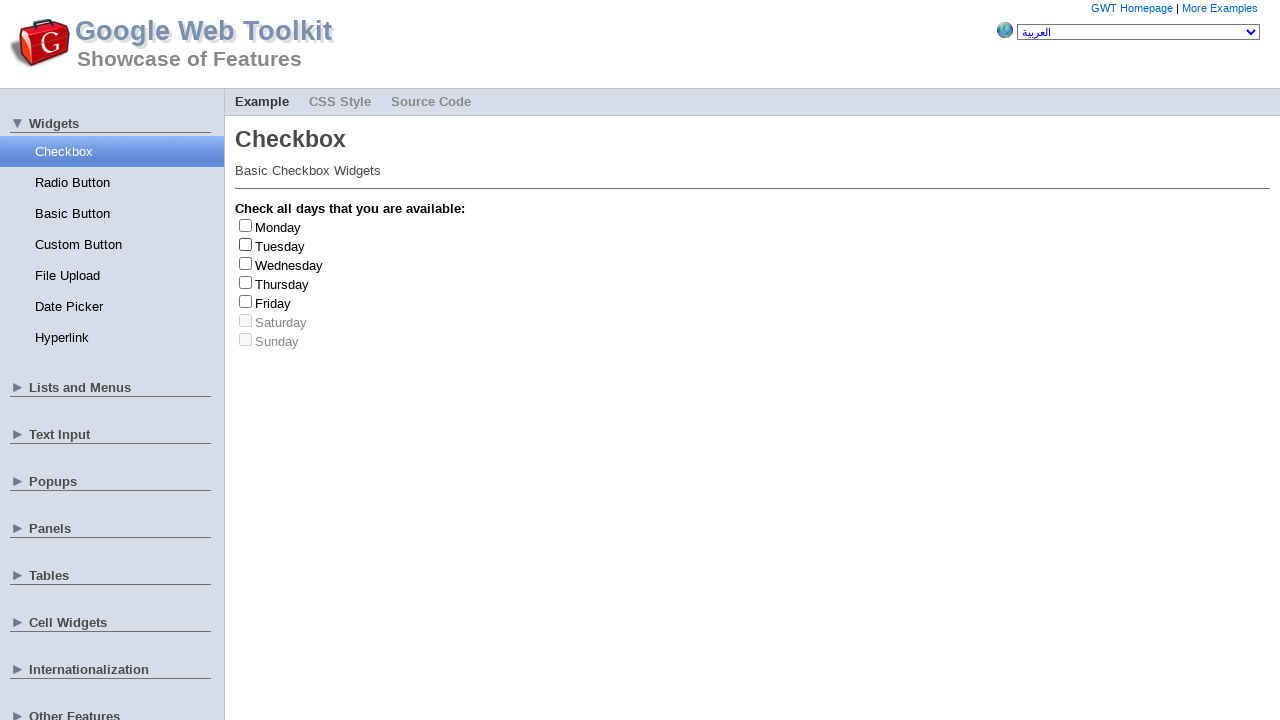

Waited 1 second after checkbox deselection
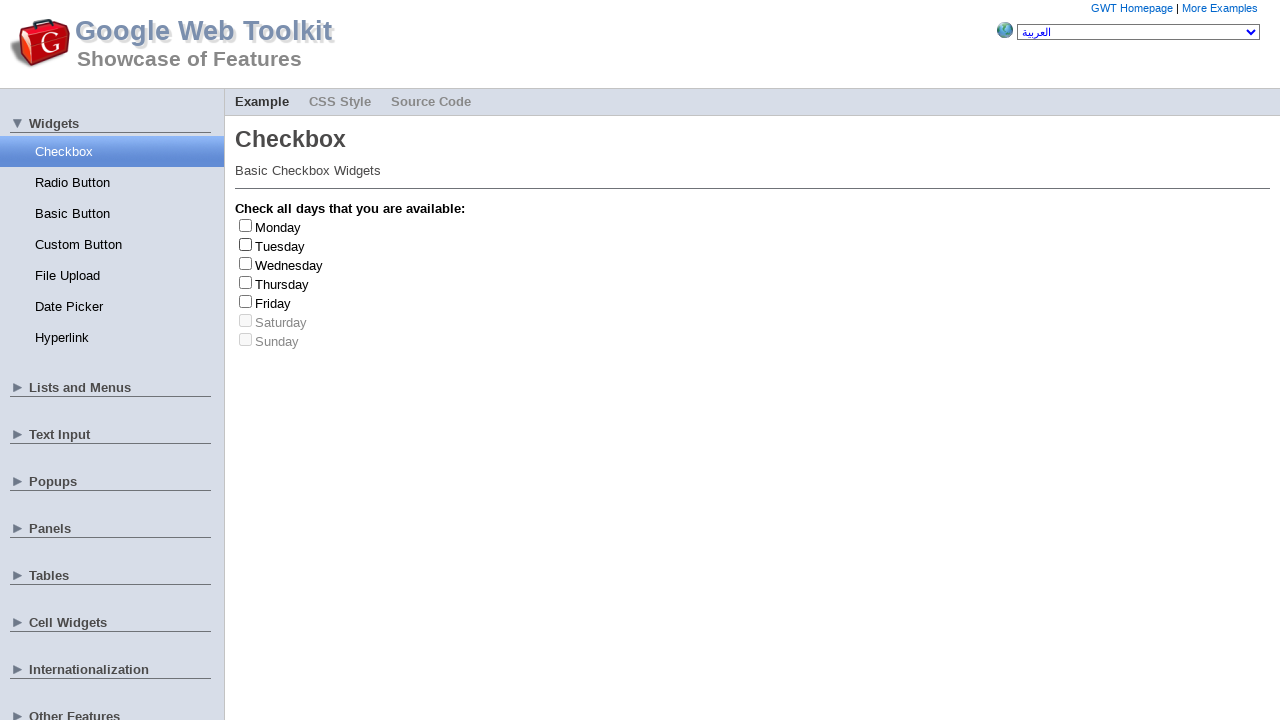

Clicked checkbox at index 4 (Friday) to select at (246, 301) on input >> nth=4
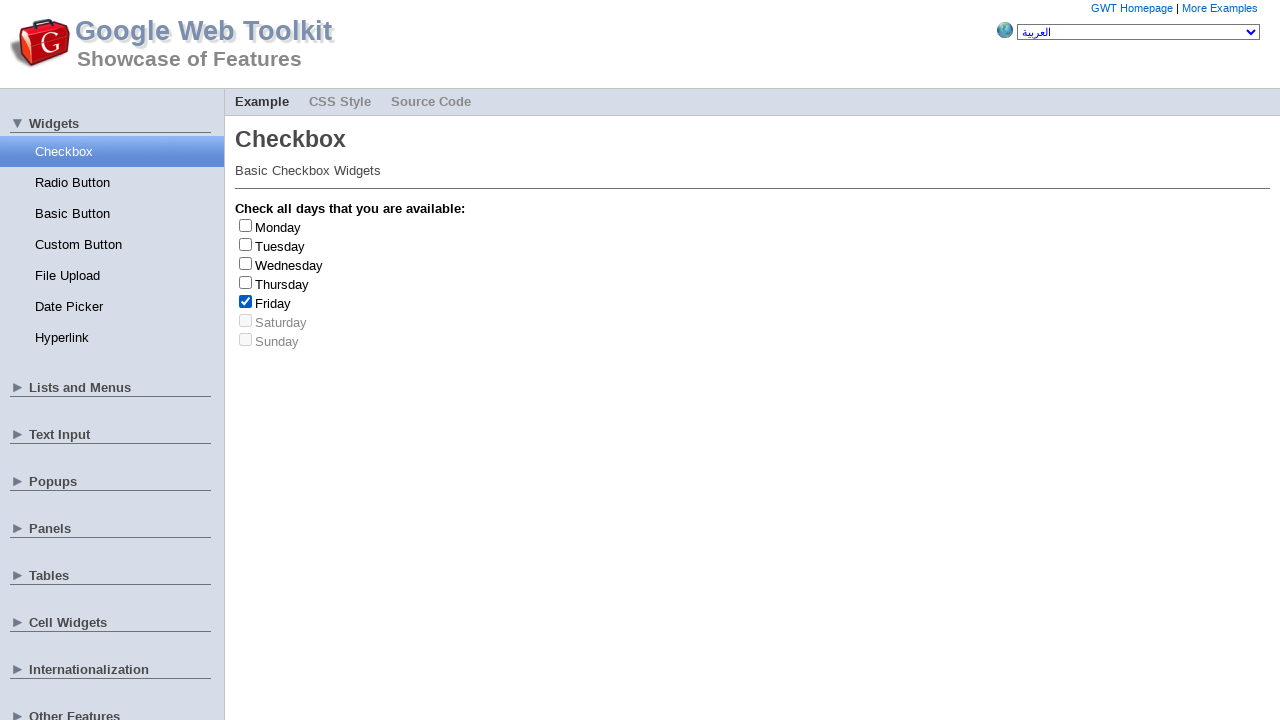

Waited 1 second after checkbox selection
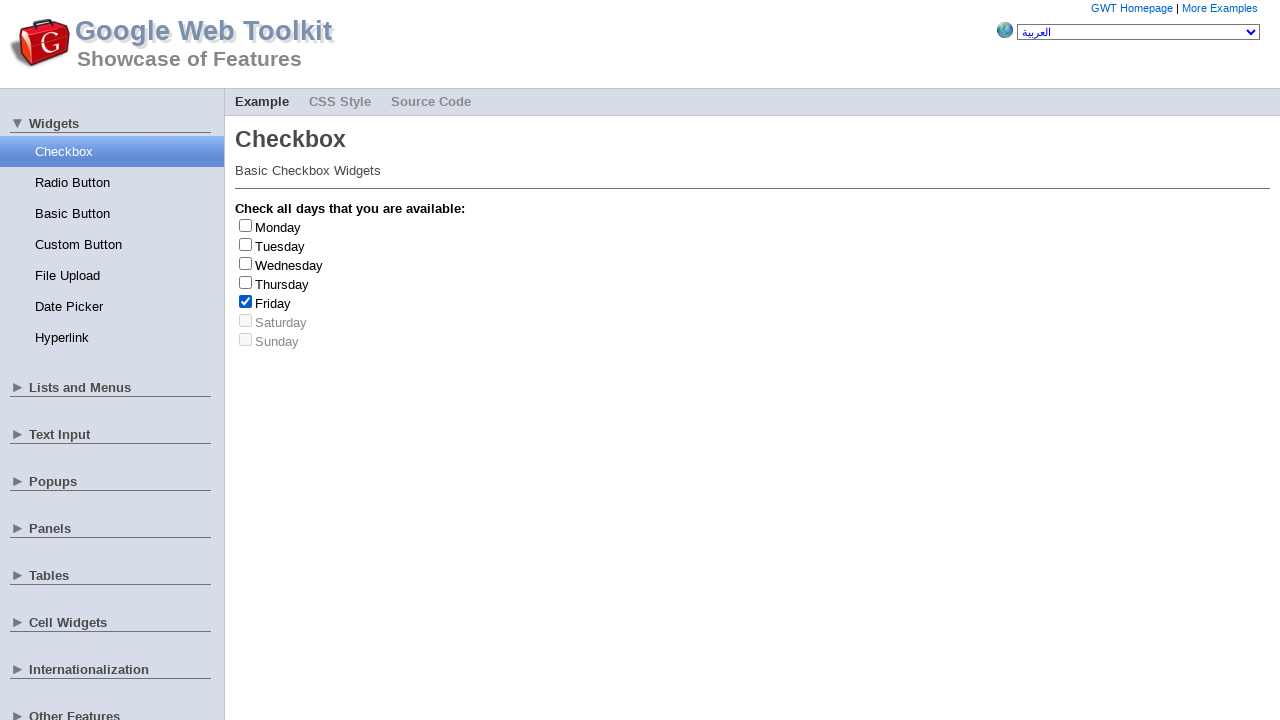

Clicked checkbox at index 4 (Friday) to deselect at (246, 301) on input >> nth=4
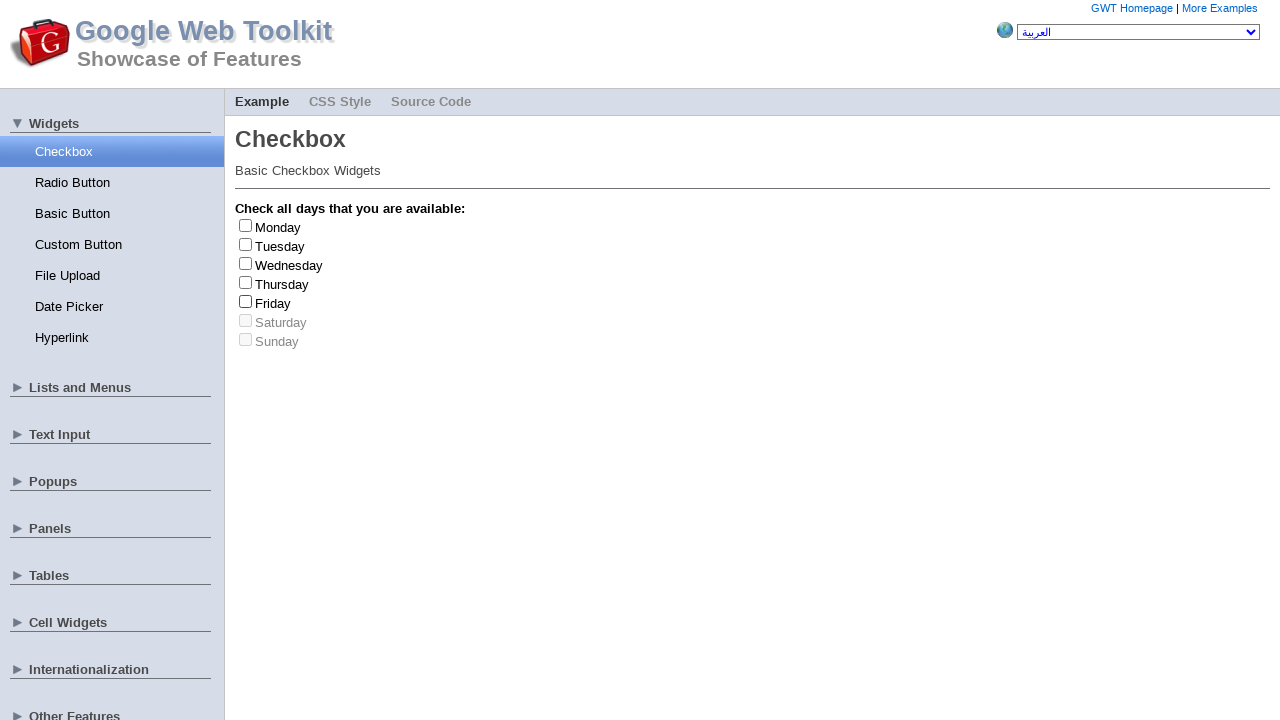

Waited 1 second after checkbox deselection
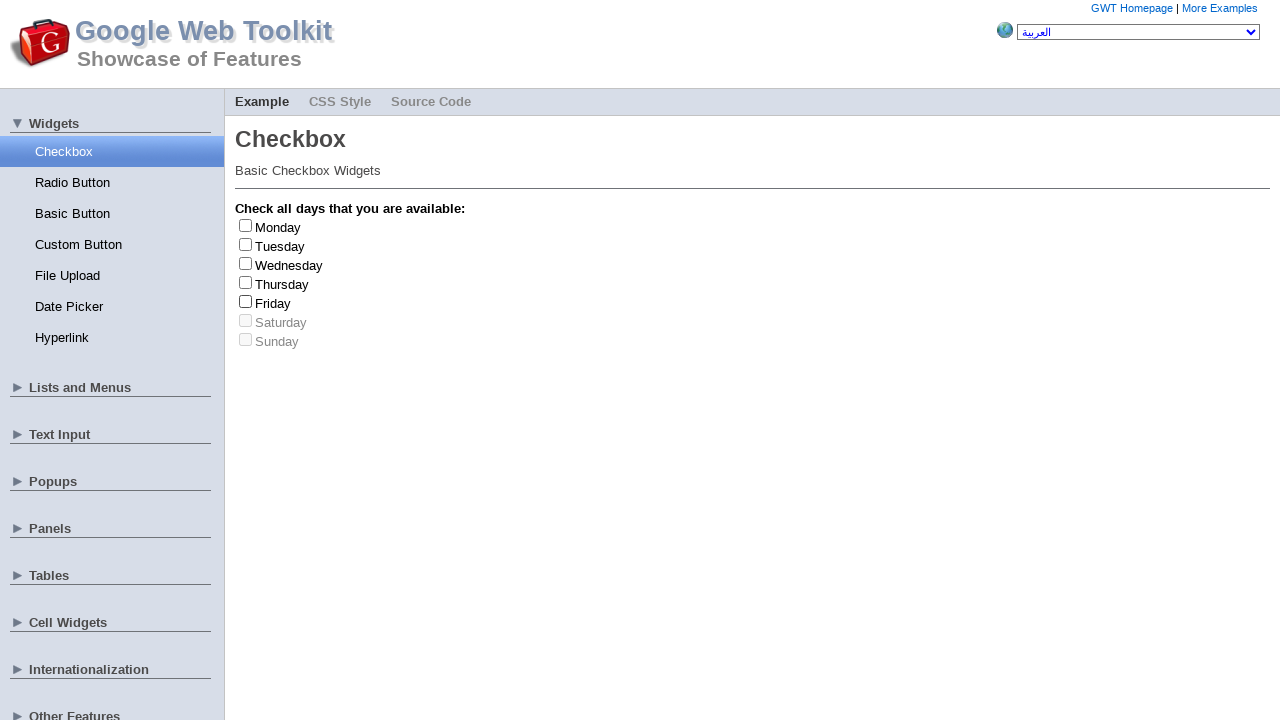

Friday checkbox selected 1 time(s)
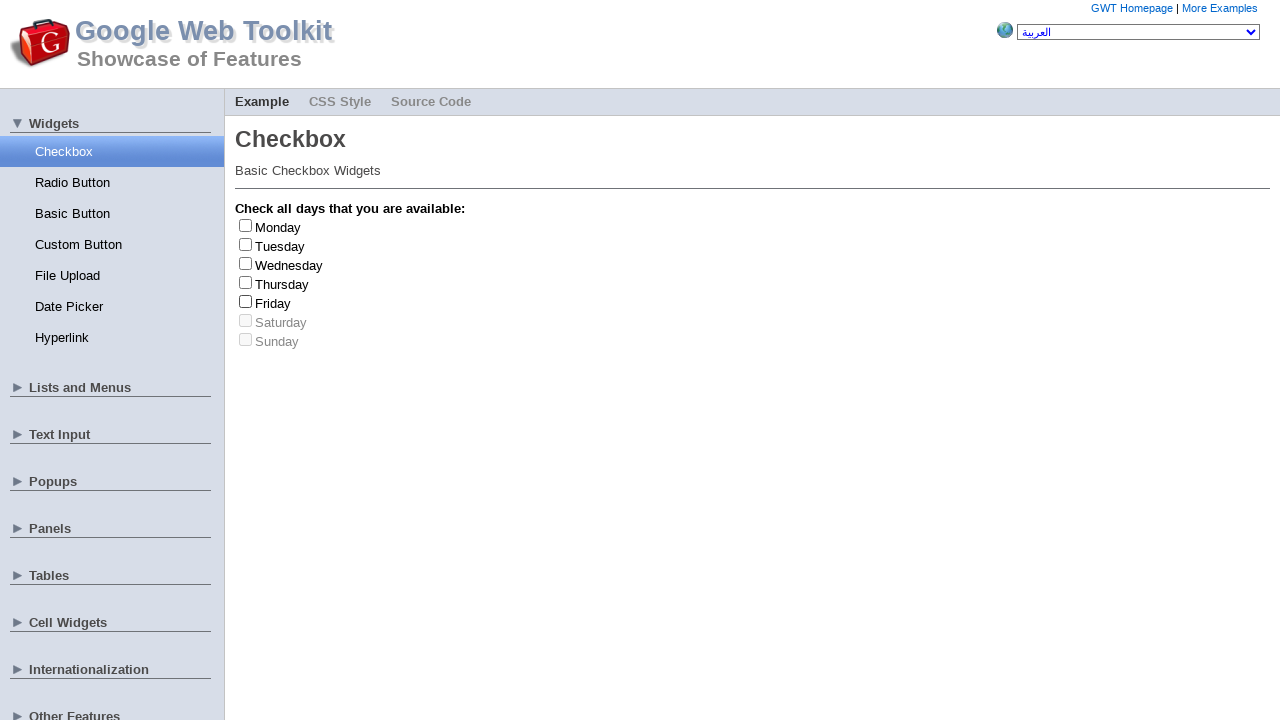

Clicked checkbox at index 4 (Friday) to select at (246, 301) on input >> nth=4
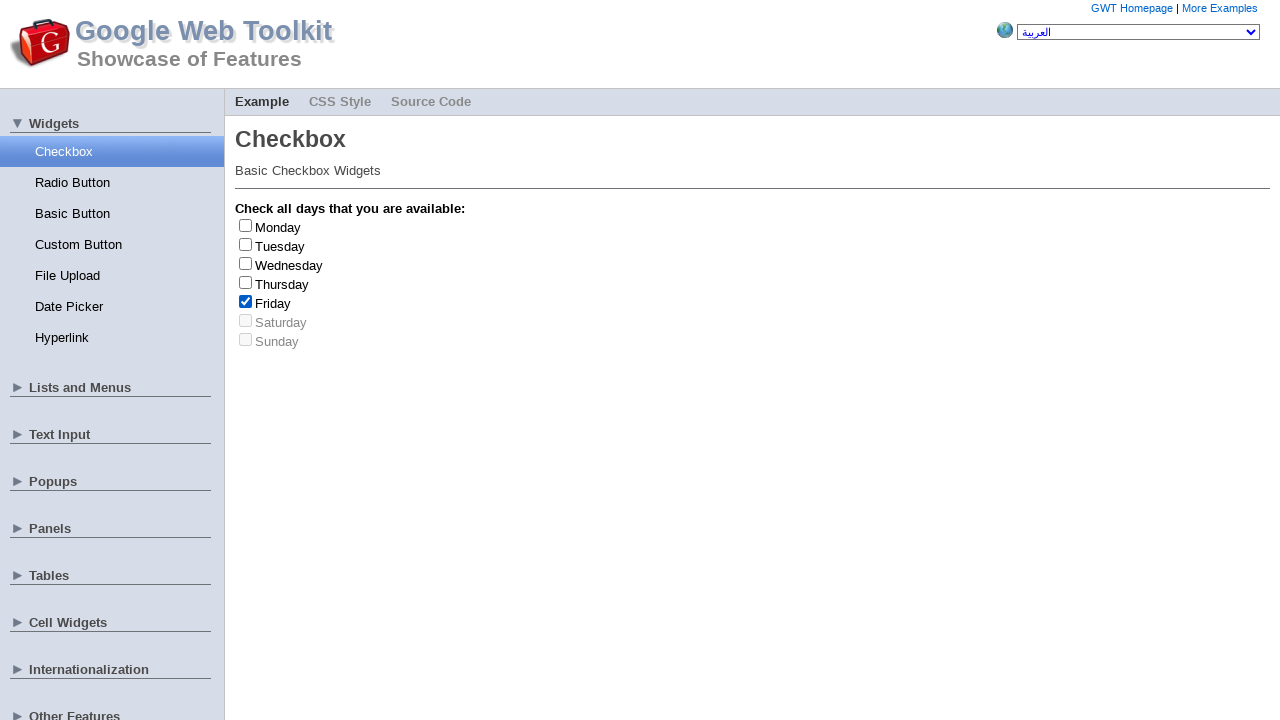

Waited 1 second after checkbox selection
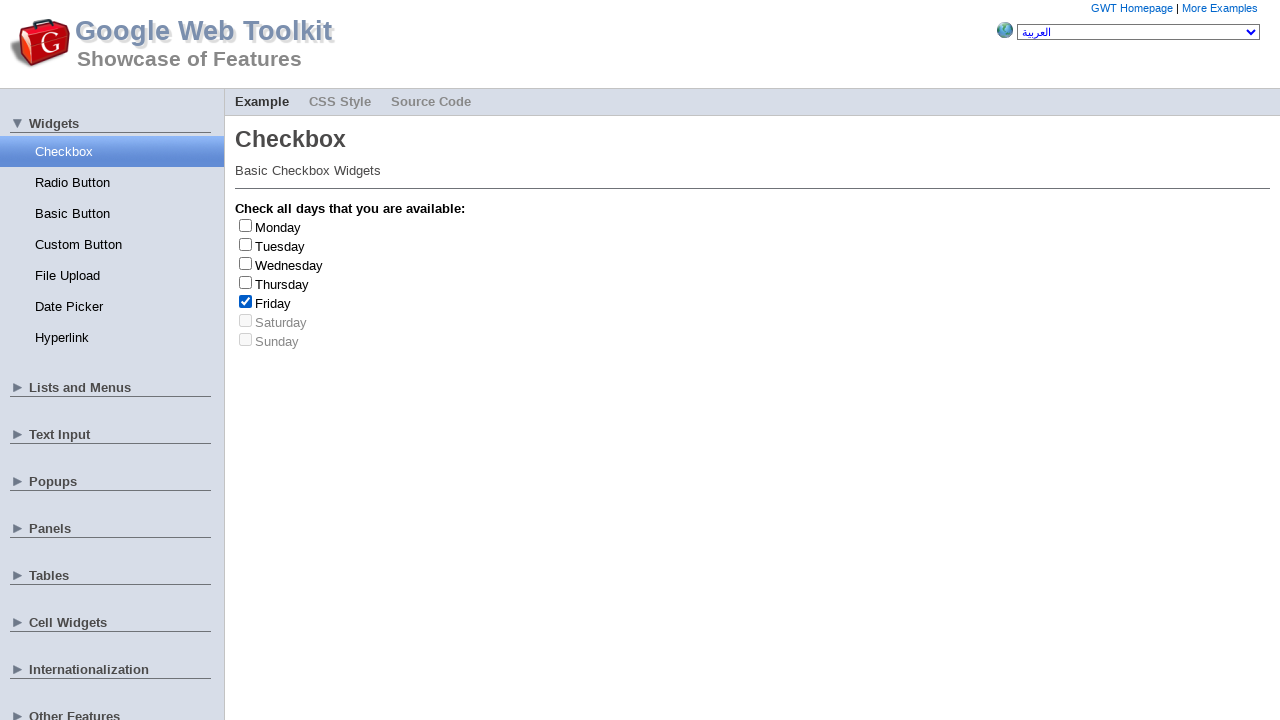

Clicked checkbox at index 4 (Friday) to deselect at (246, 301) on input >> nth=4
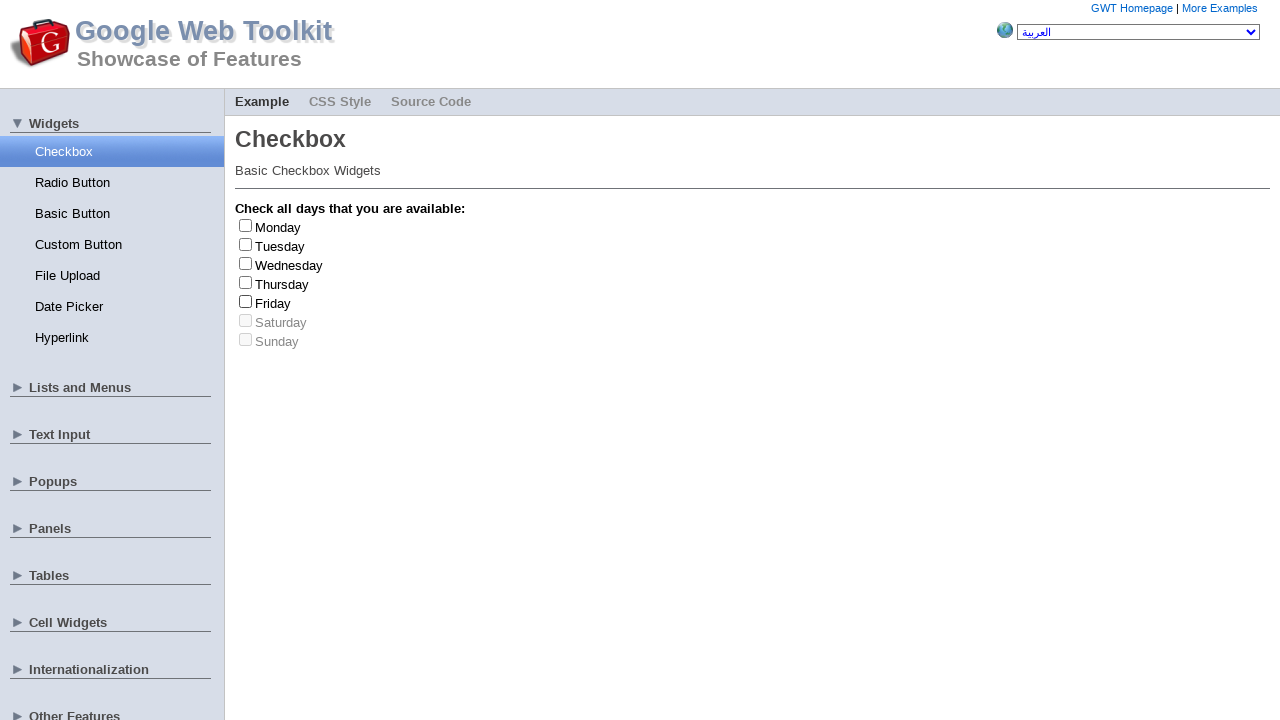

Waited 1 second after checkbox deselection
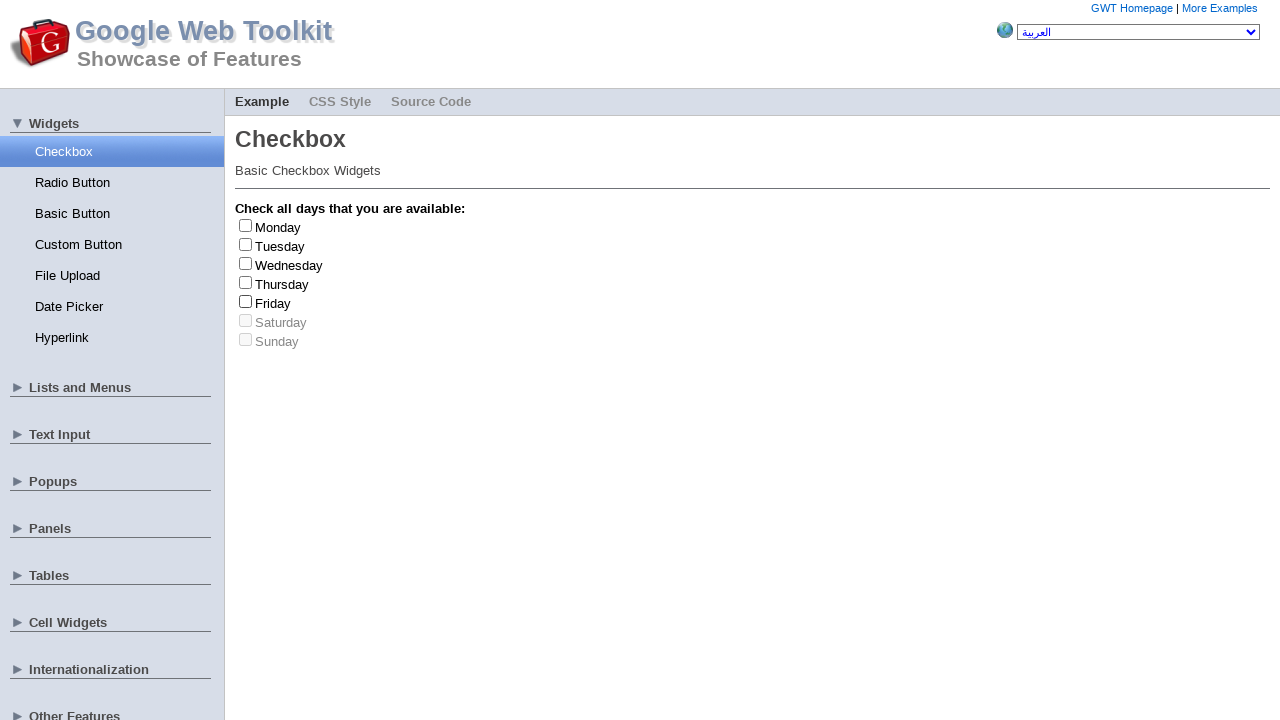

Friday checkbox selected 2 time(s)
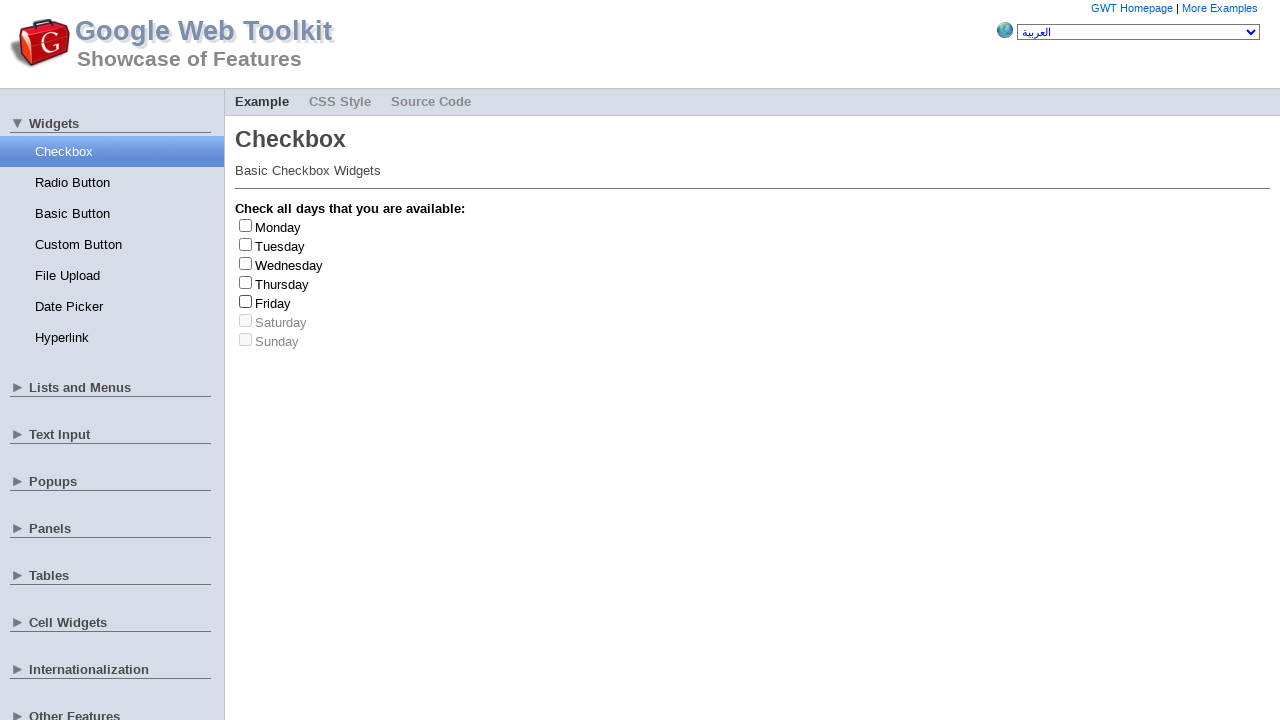

Clicked checkbox at index 0 (Monday) to select at (246, 225) on input >> nth=0
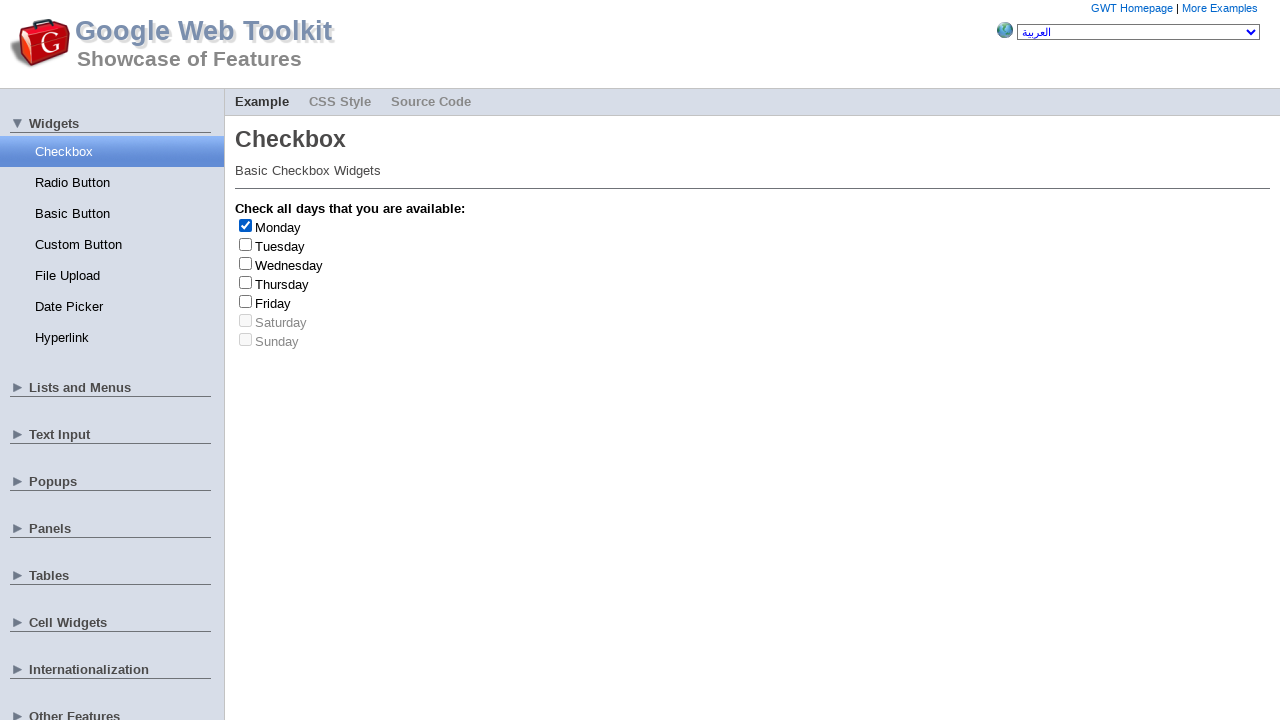

Waited 1 second after checkbox selection
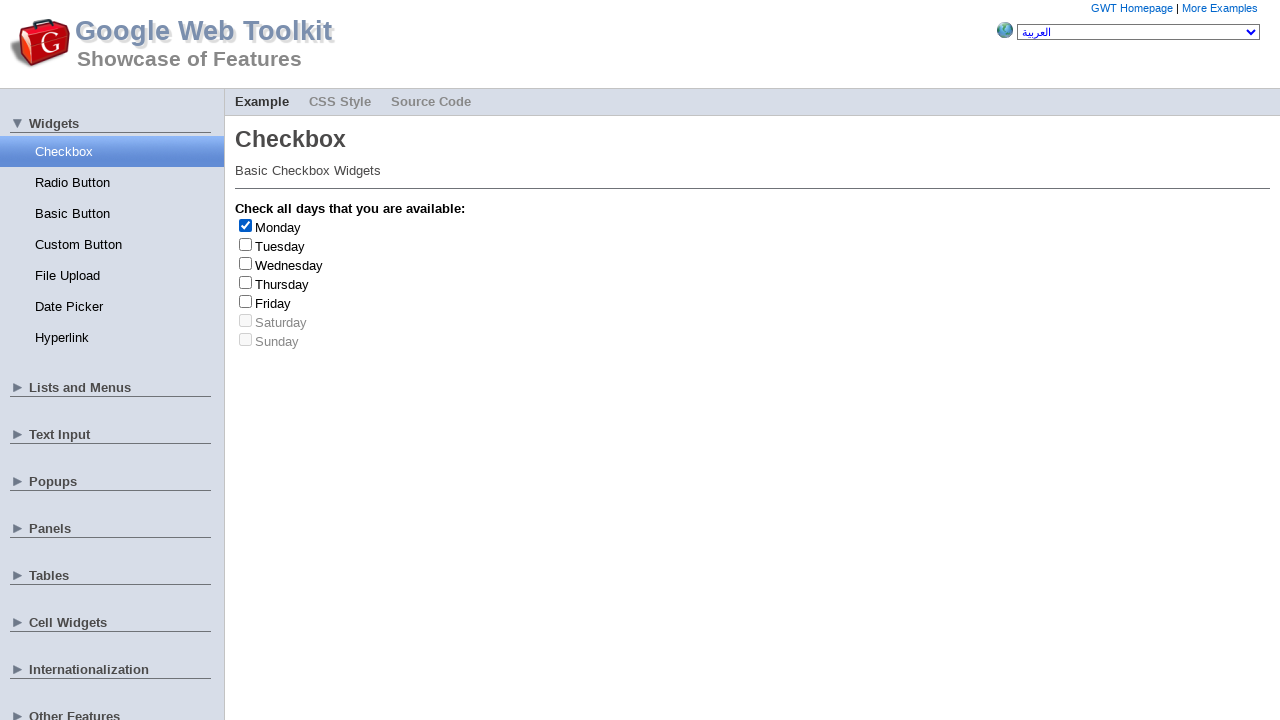

Clicked checkbox at index 0 (Monday) to deselect at (246, 225) on input >> nth=0
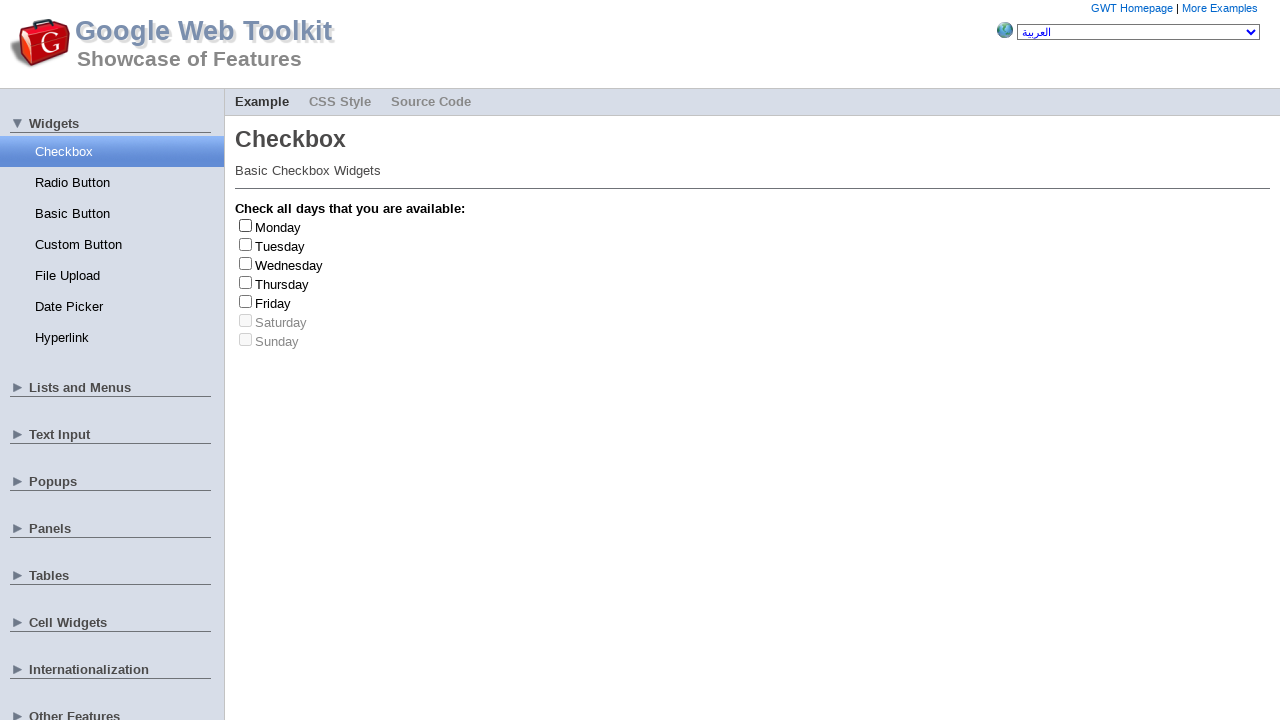

Waited 1 second after checkbox deselection
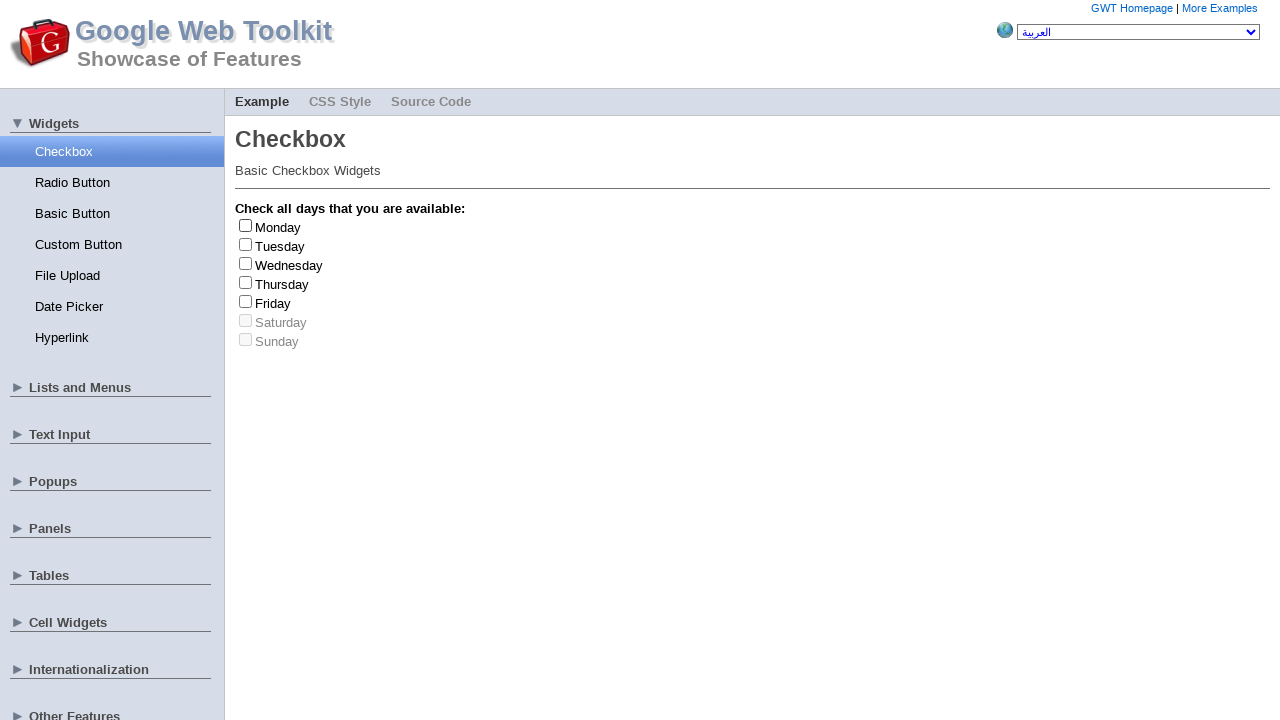

Clicked checkbox at index 2 (Wednesday) to select at (246, 263) on input >> nth=2
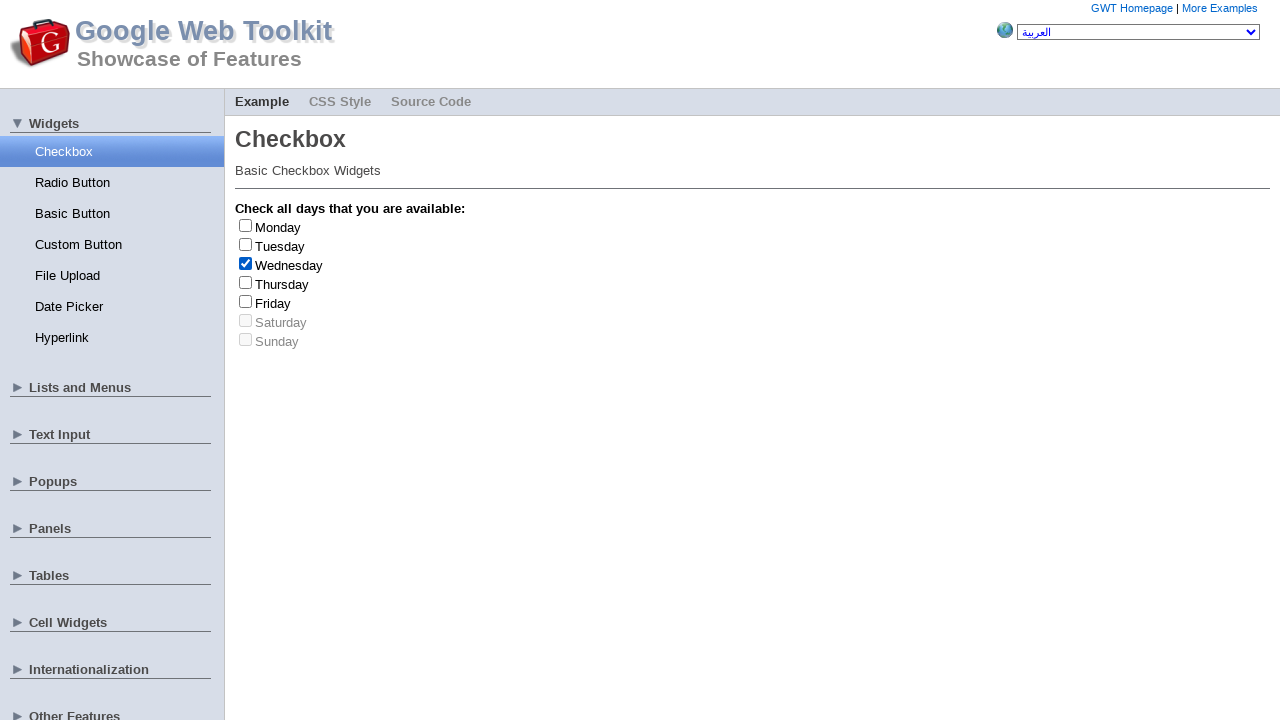

Waited 1 second after checkbox selection
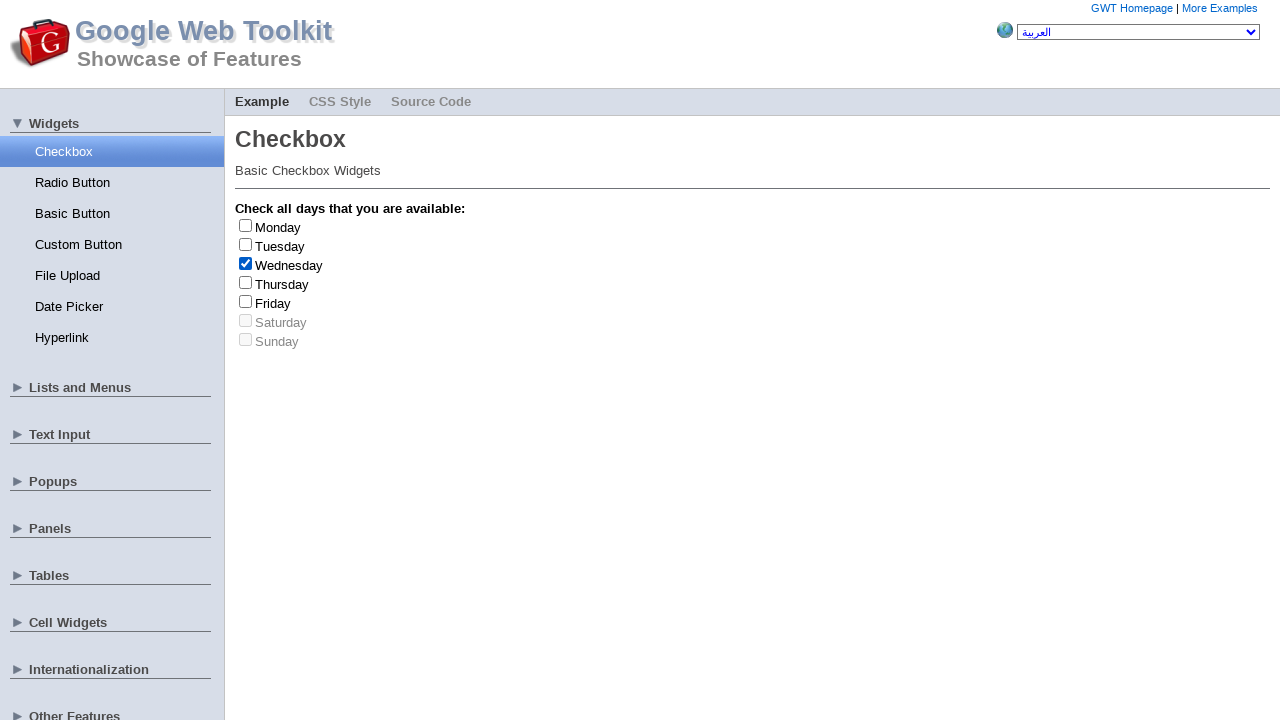

Clicked checkbox at index 2 (Wednesday) to deselect at (246, 263) on input >> nth=2
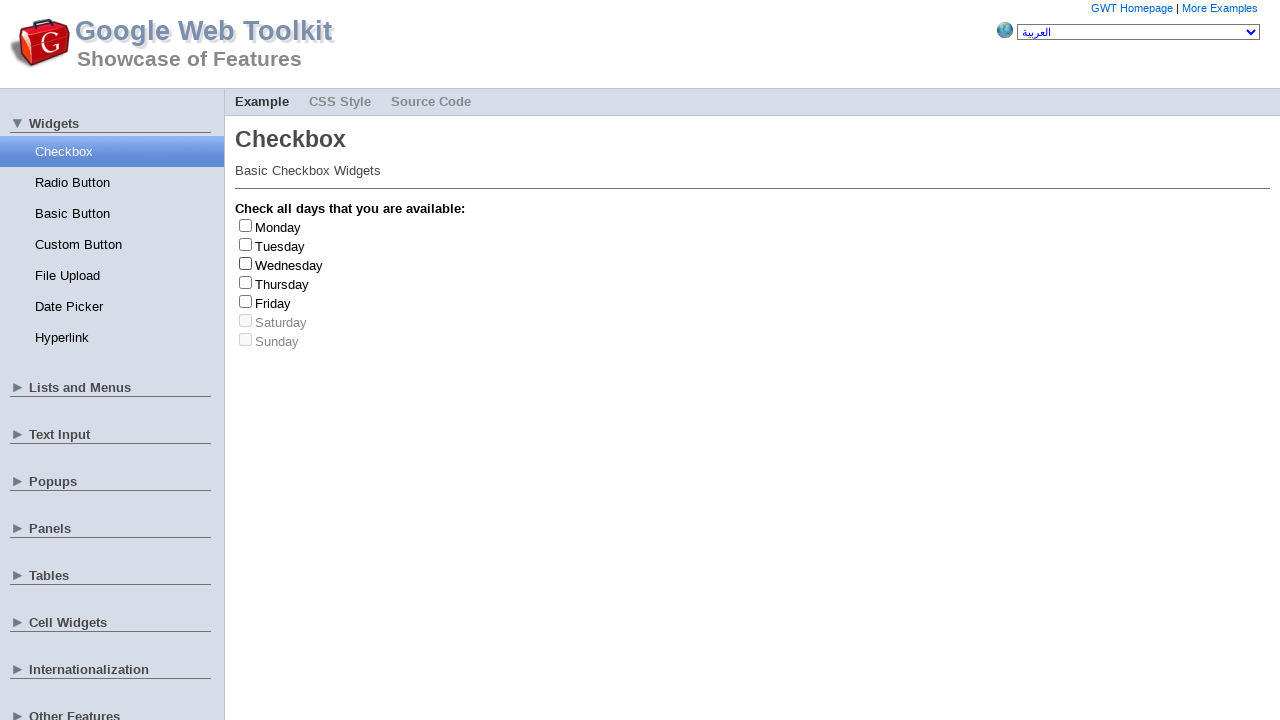

Waited 1 second after checkbox deselection
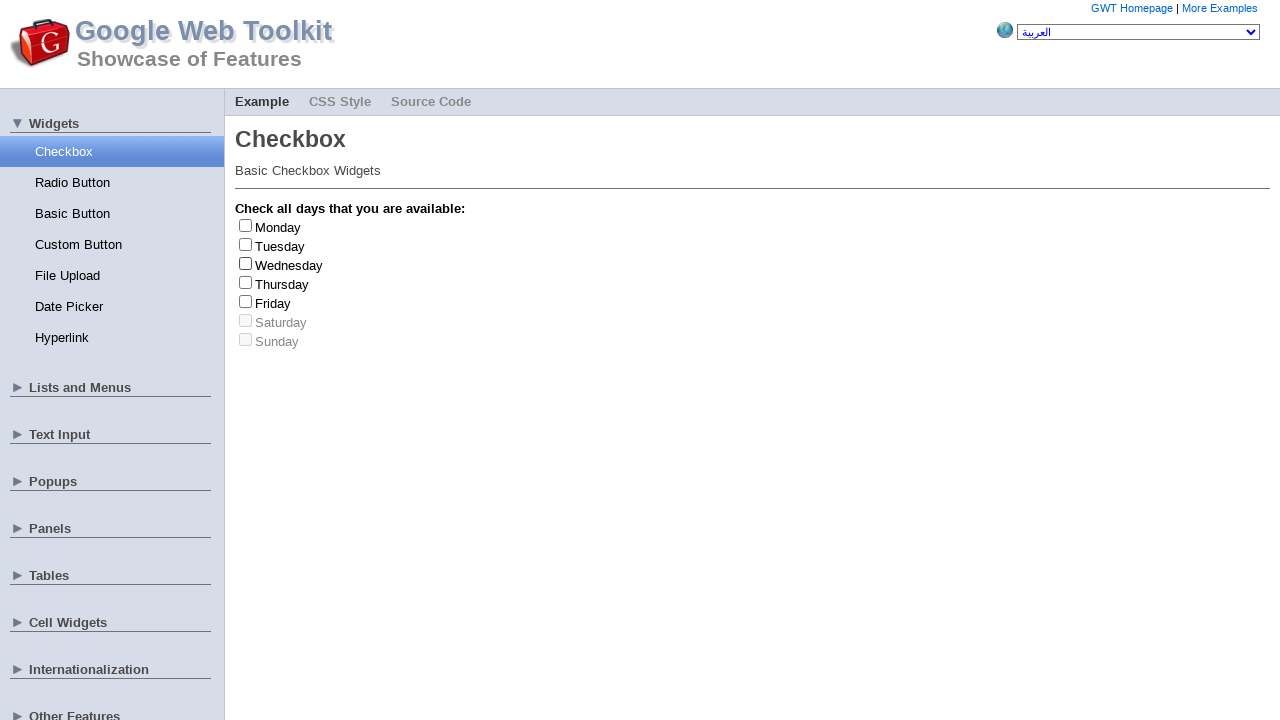

Clicked checkbox at index 2 (Wednesday) to select at (246, 263) on input >> nth=2
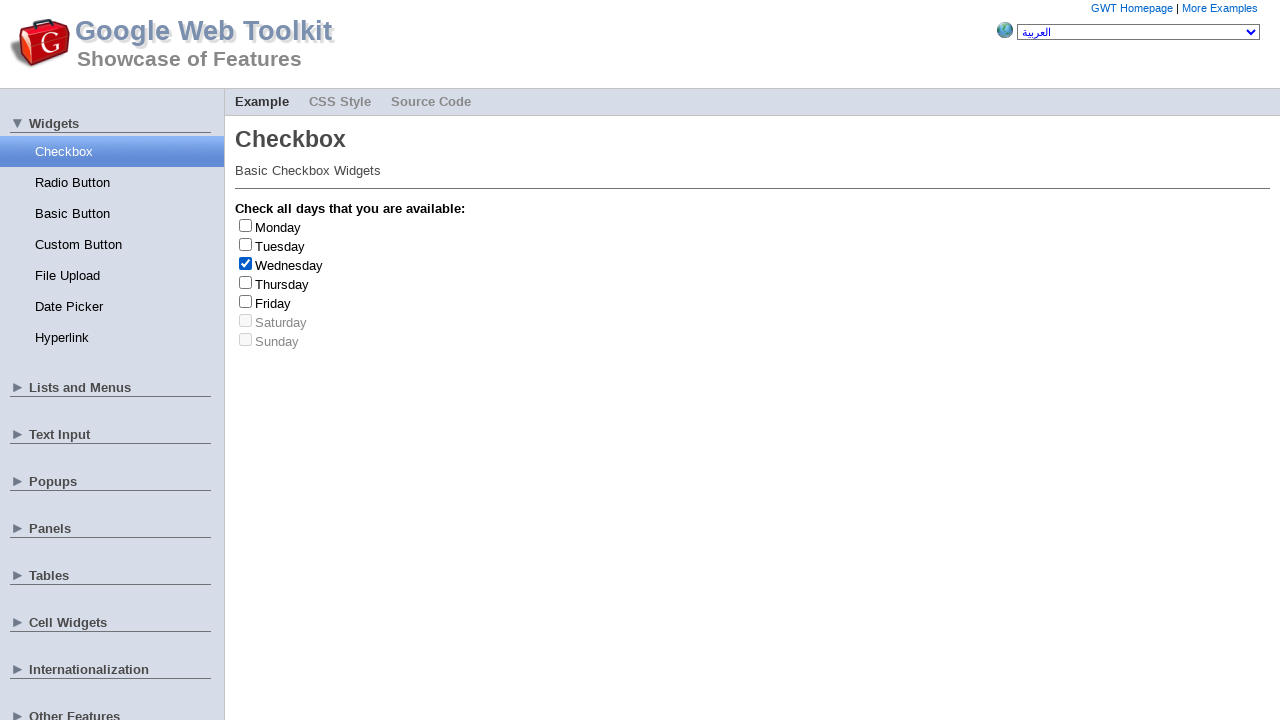

Waited 1 second after checkbox selection
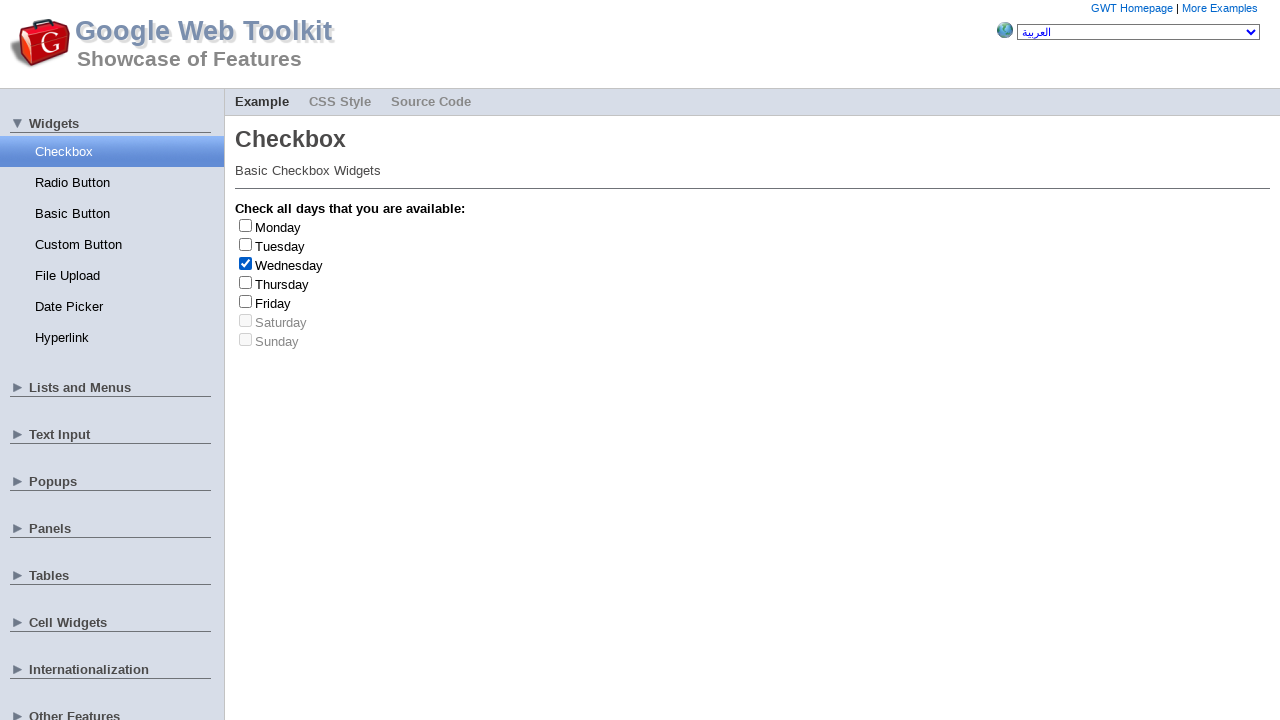

Clicked checkbox at index 2 (Wednesday) to deselect at (246, 263) on input >> nth=2
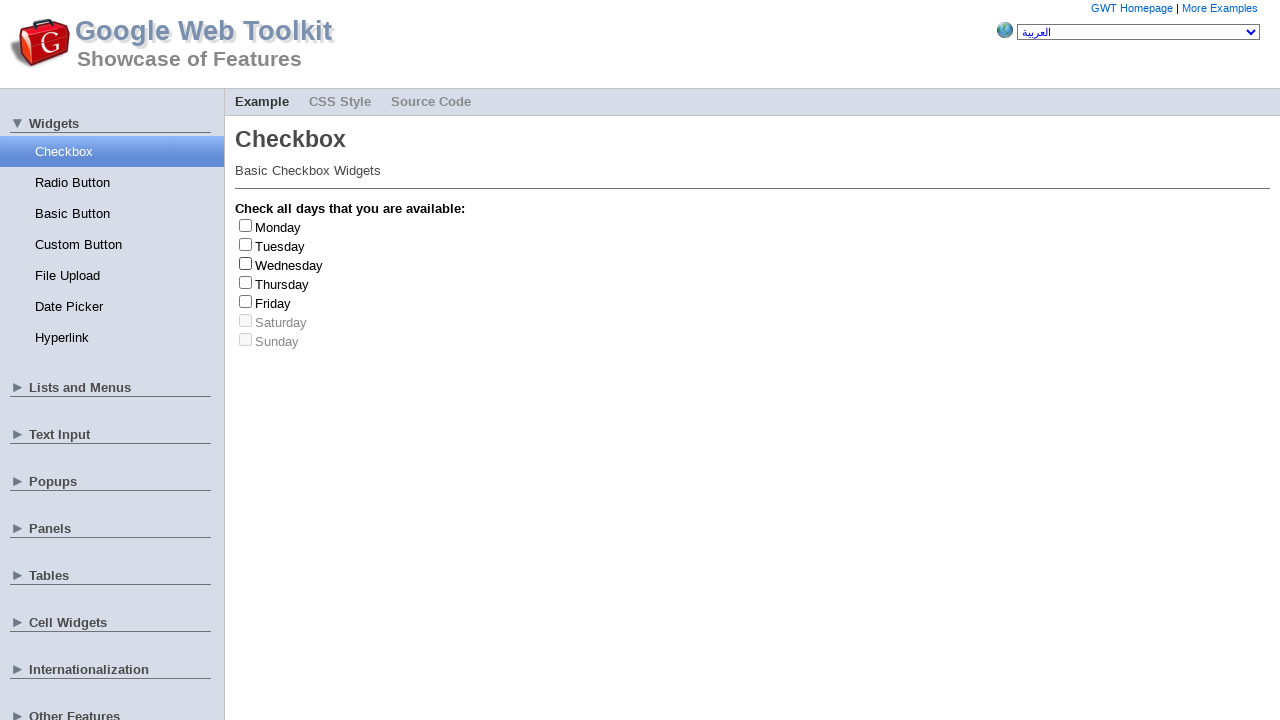

Waited 1 second after checkbox deselection
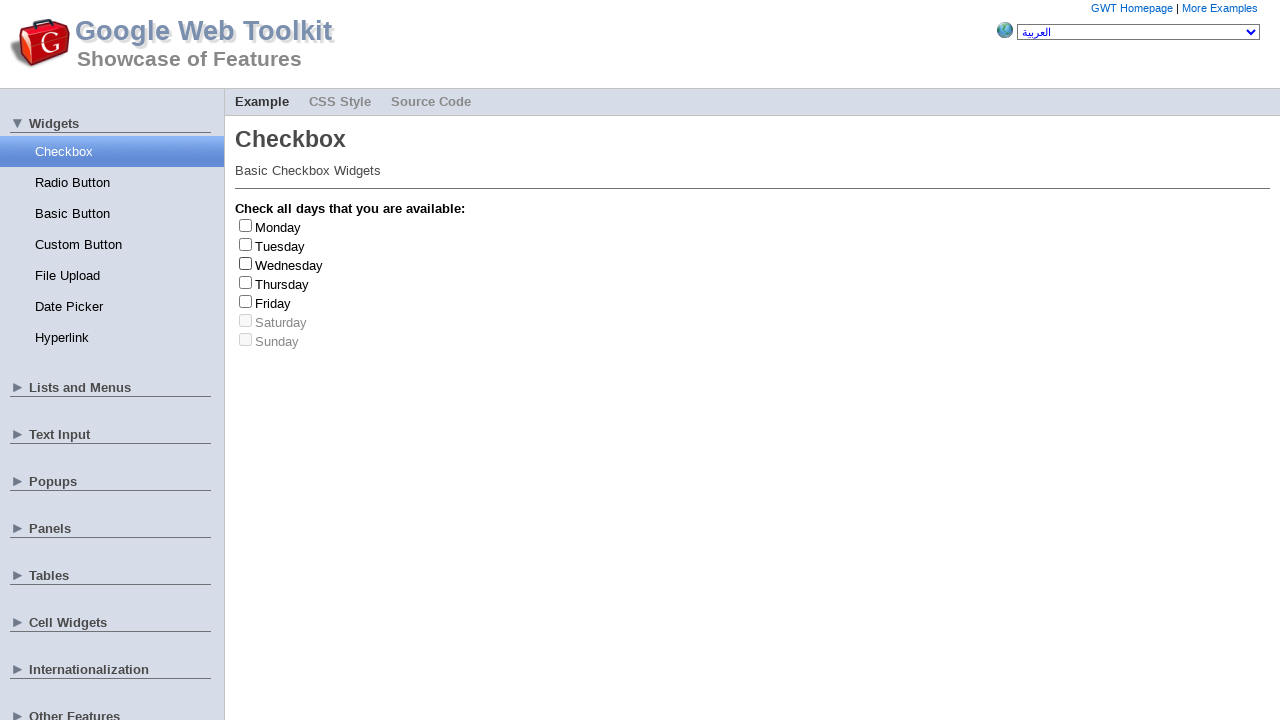

Clicked checkbox at index 3 (Thursday) to select at (246, 282) on input >> nth=3
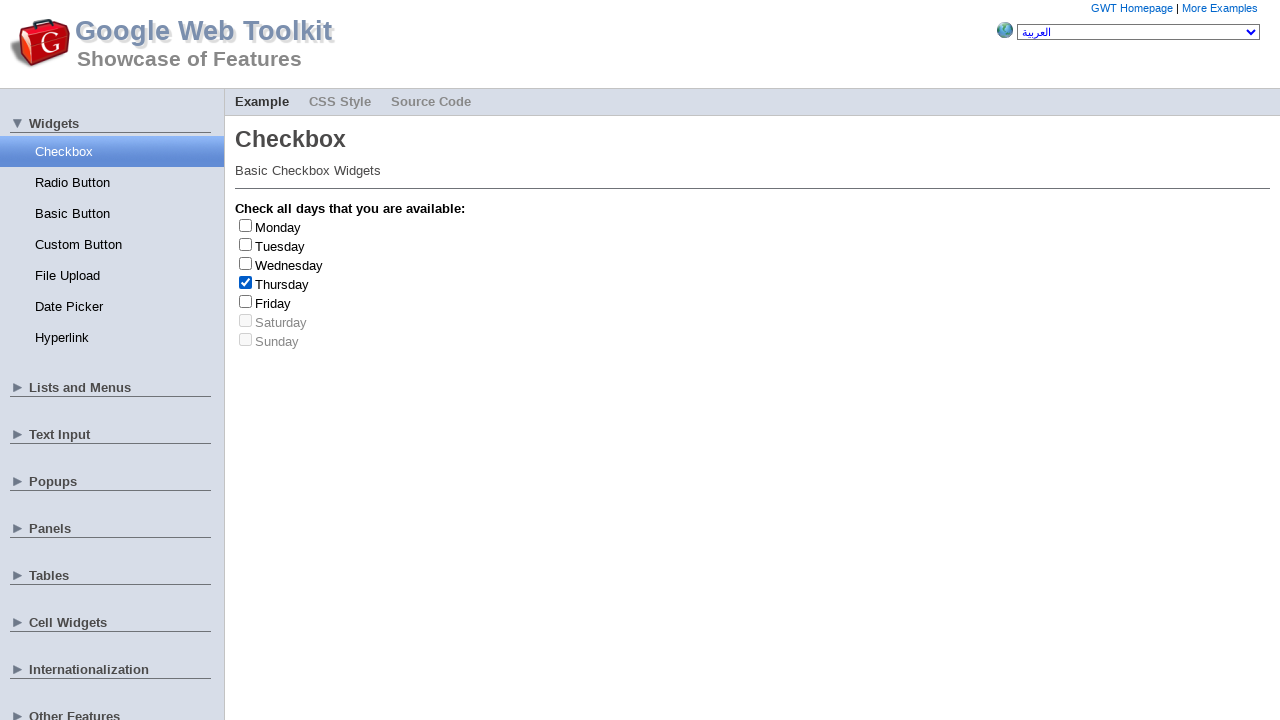

Waited 1 second after checkbox selection
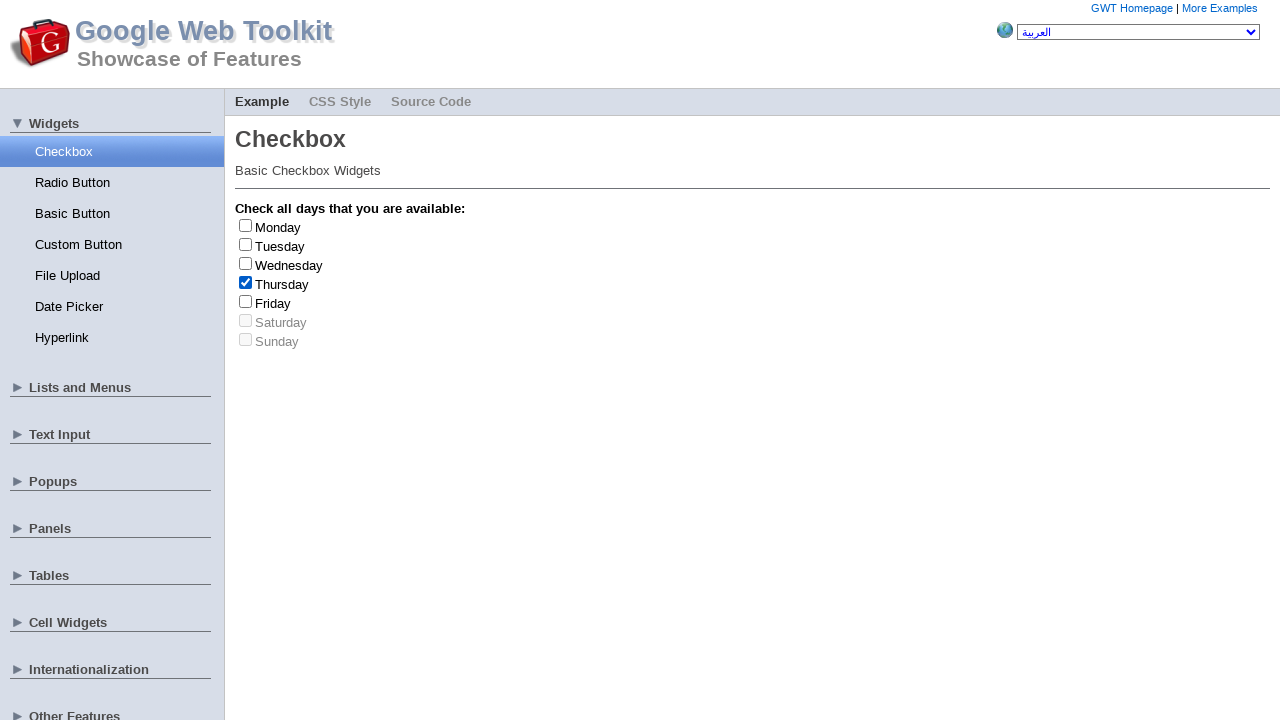

Clicked checkbox at index 3 (Thursday) to deselect at (246, 282) on input >> nth=3
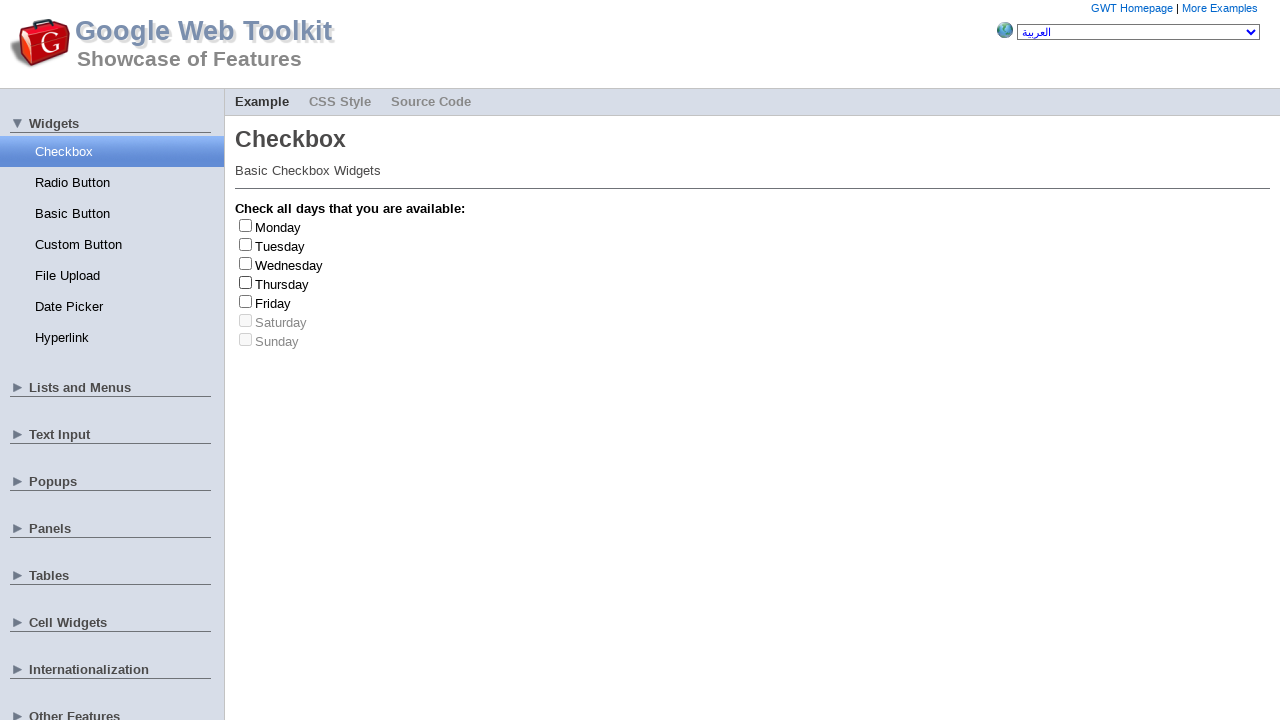

Waited 1 second after checkbox deselection
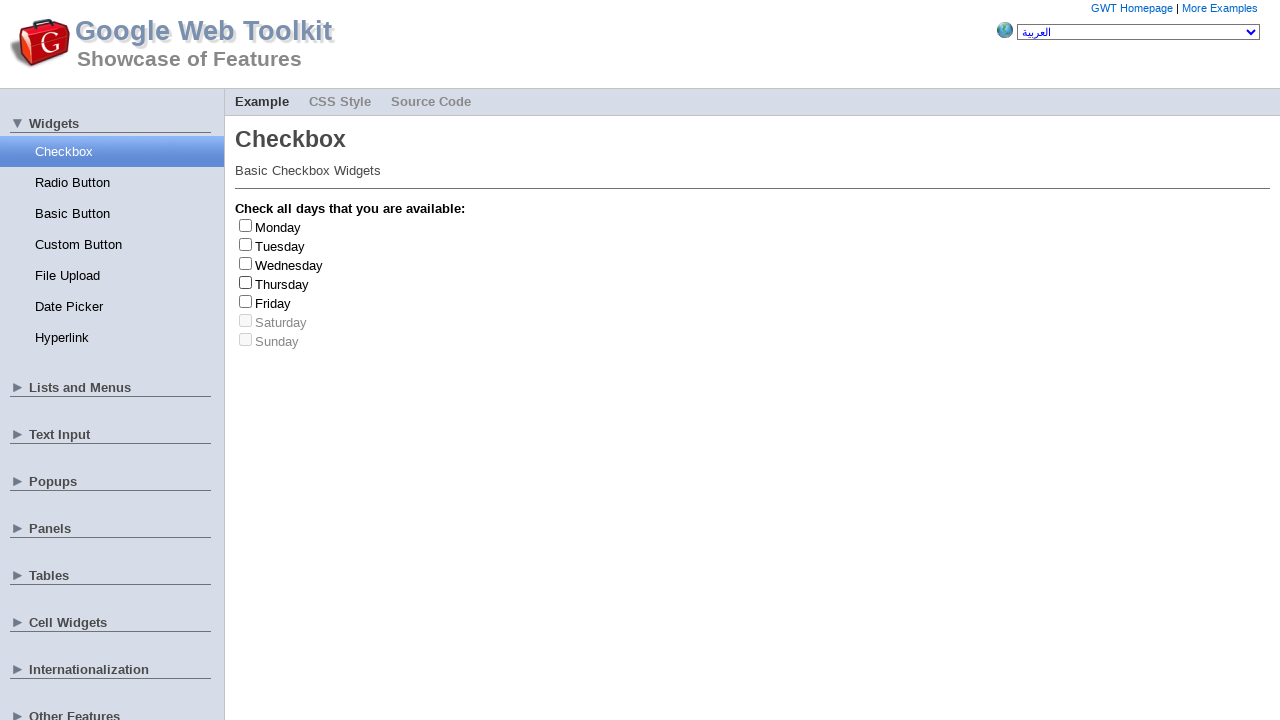

Clicked checkbox at index 1 (Tuesday) to select at (246, 244) on input >> nth=1
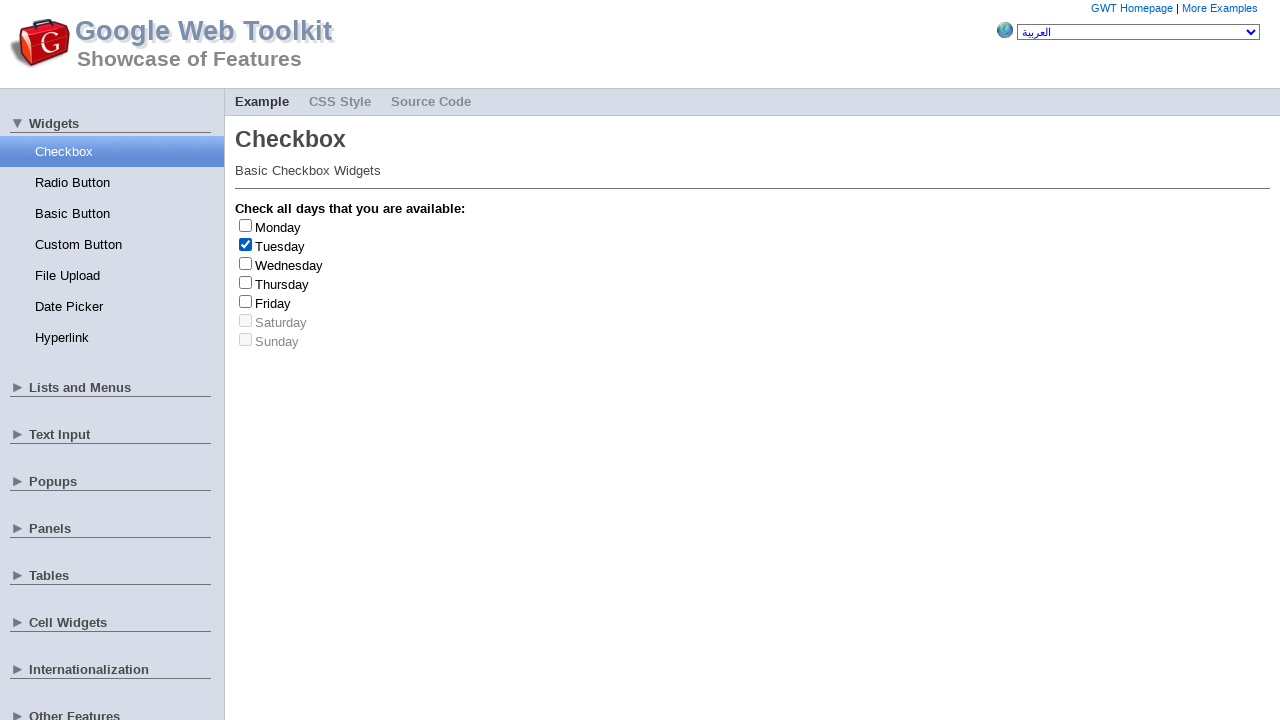

Waited 1 second after checkbox selection
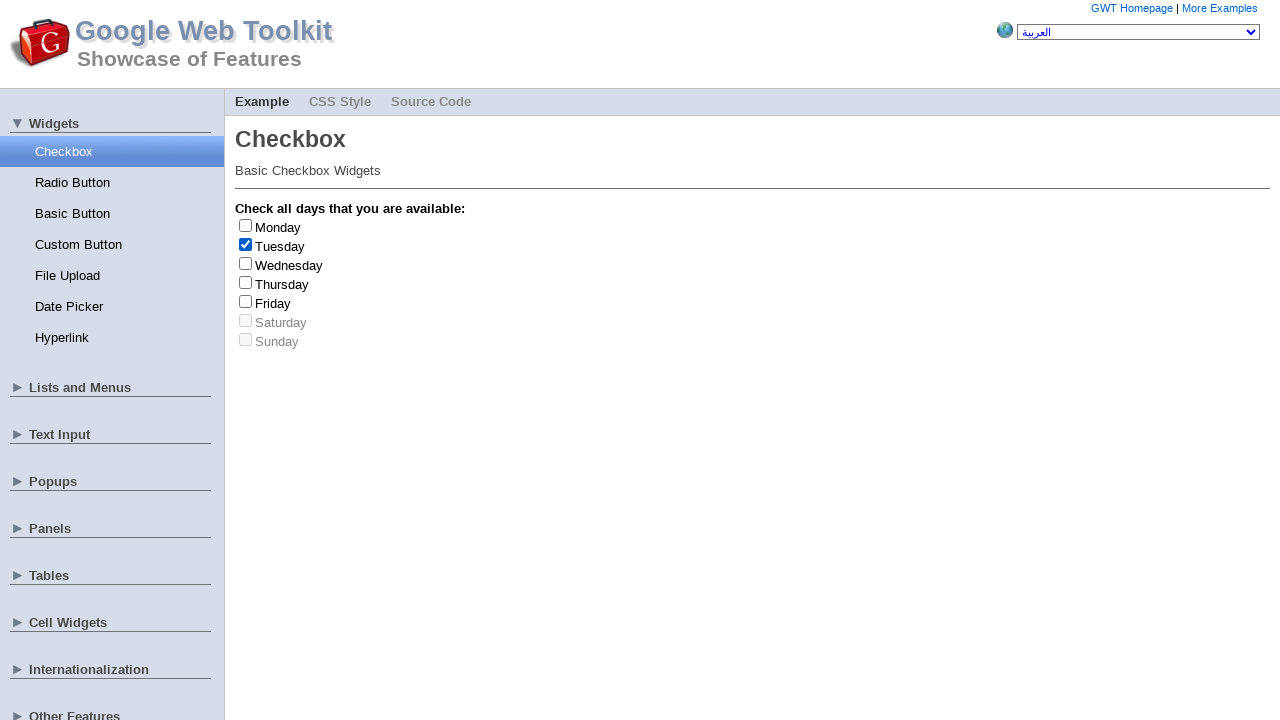

Clicked checkbox at index 1 (Tuesday) to deselect at (246, 244) on input >> nth=1
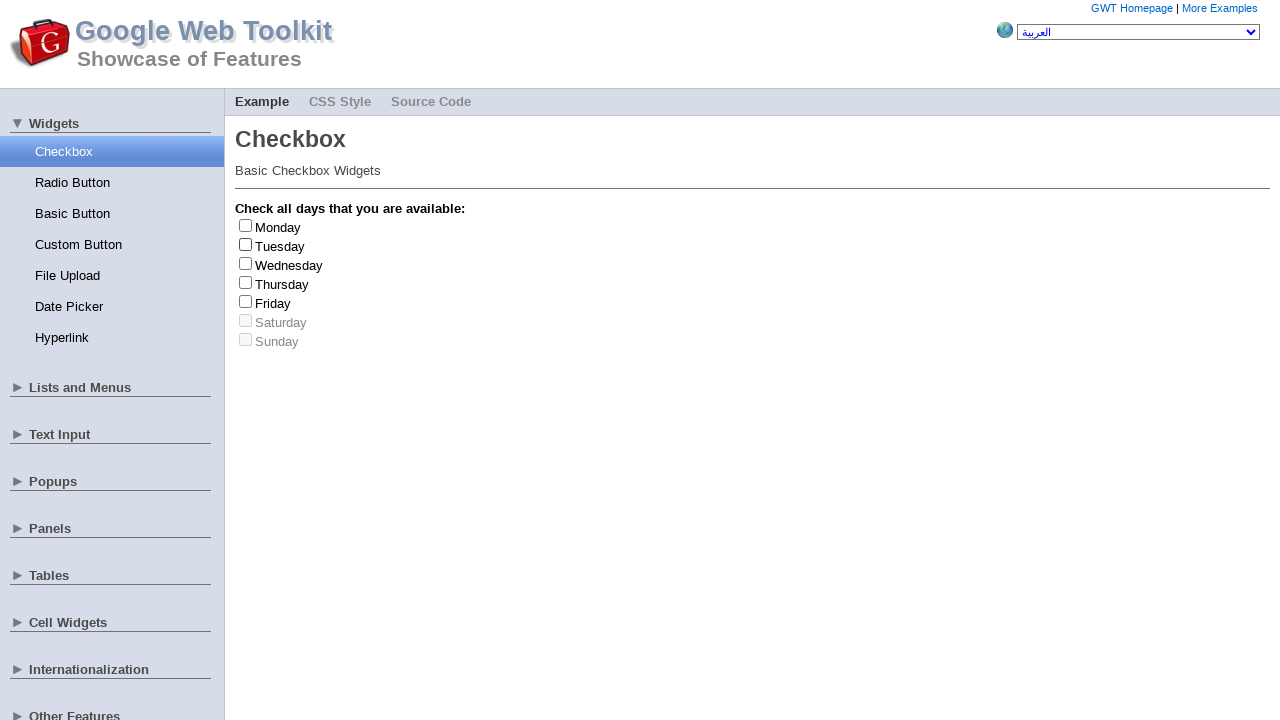

Waited 1 second after checkbox deselection
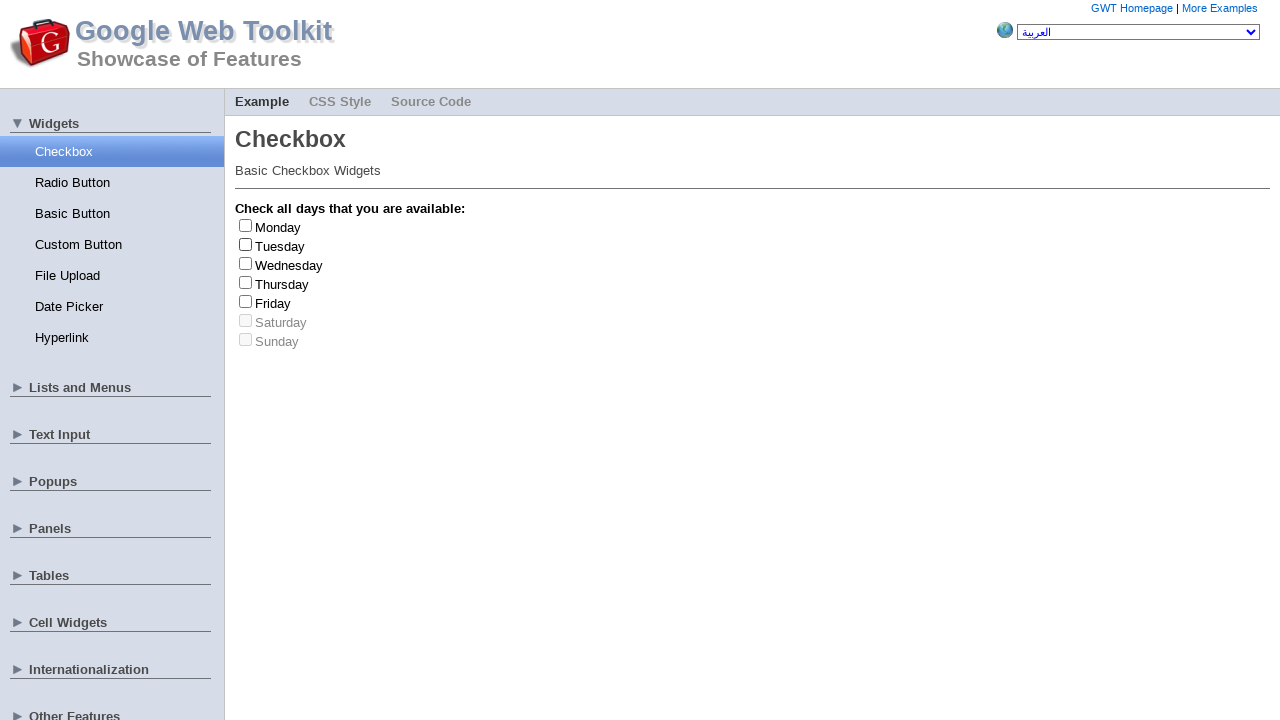

Clicked checkbox at index 1 (Tuesday) to select at (246, 244) on input >> nth=1
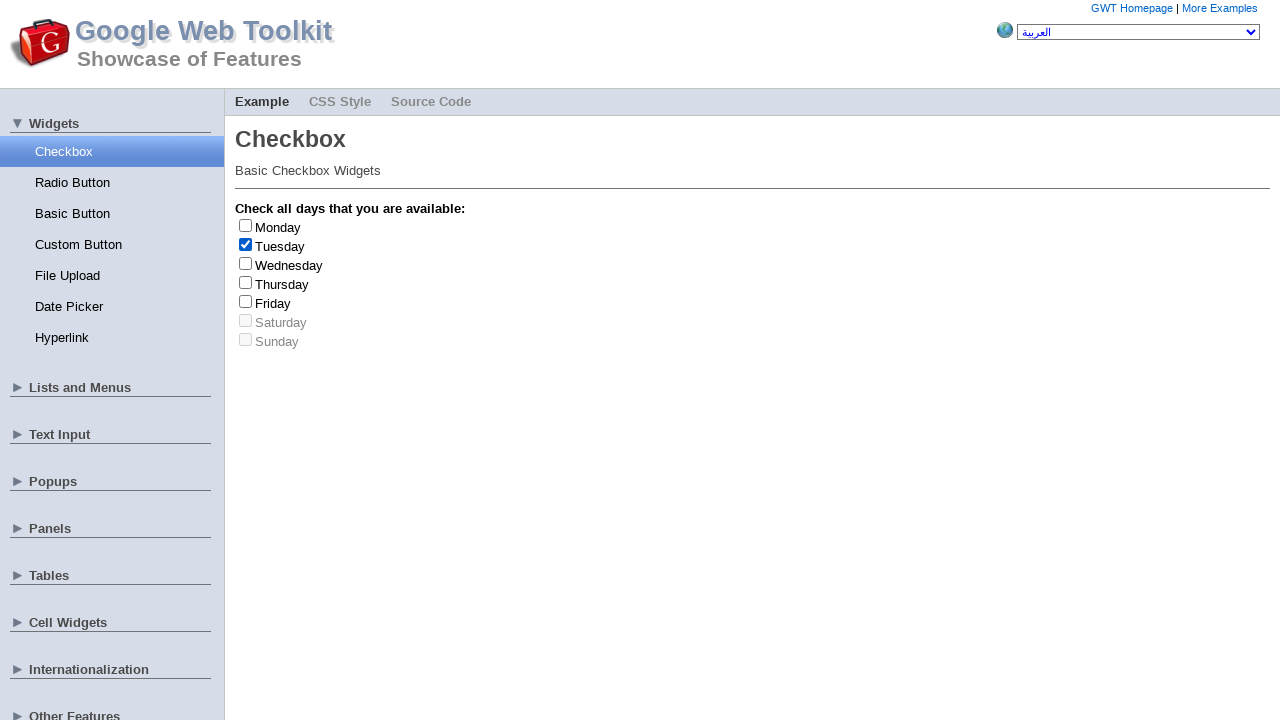

Waited 1 second after checkbox selection
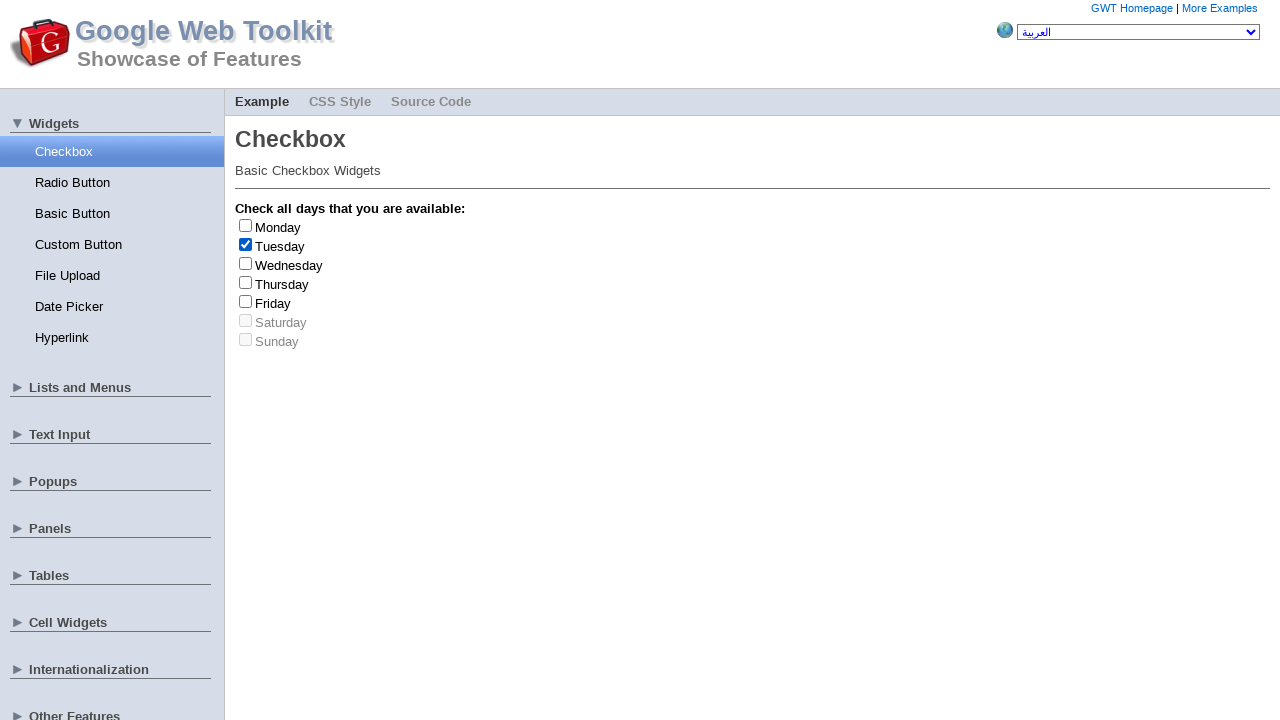

Clicked checkbox at index 1 (Tuesday) to deselect at (246, 244) on input >> nth=1
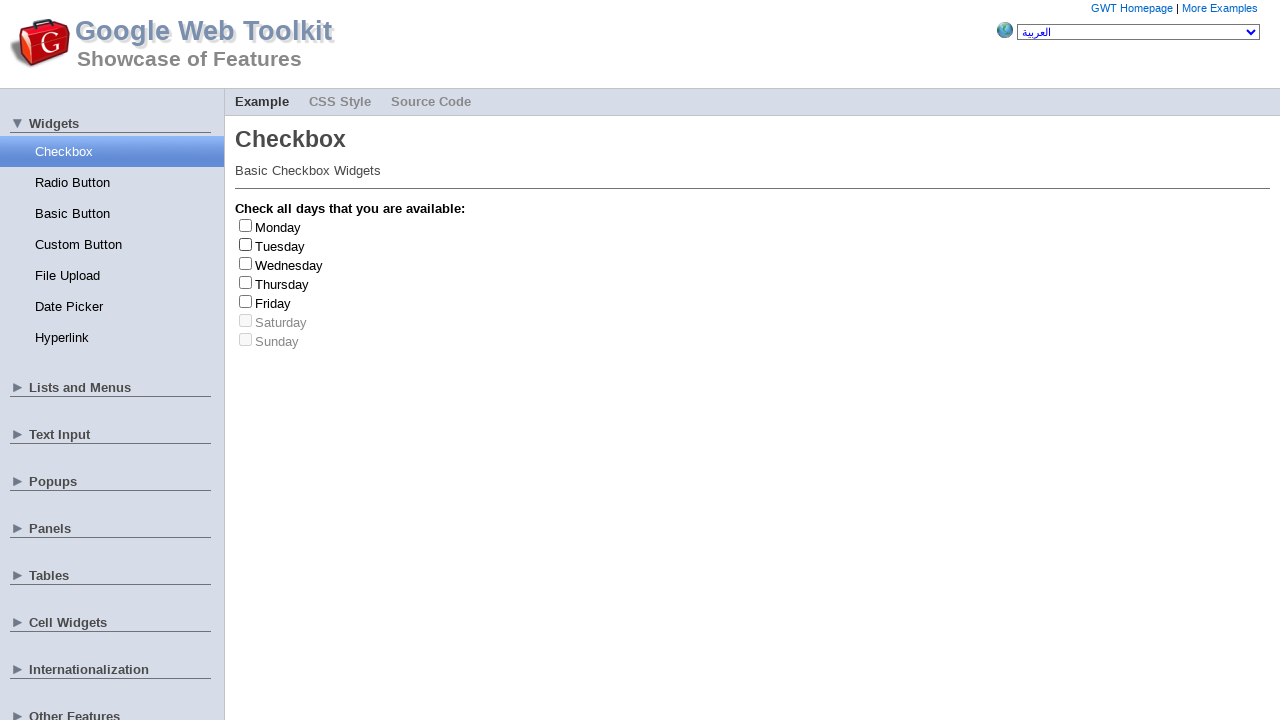

Waited 1 second after checkbox deselection
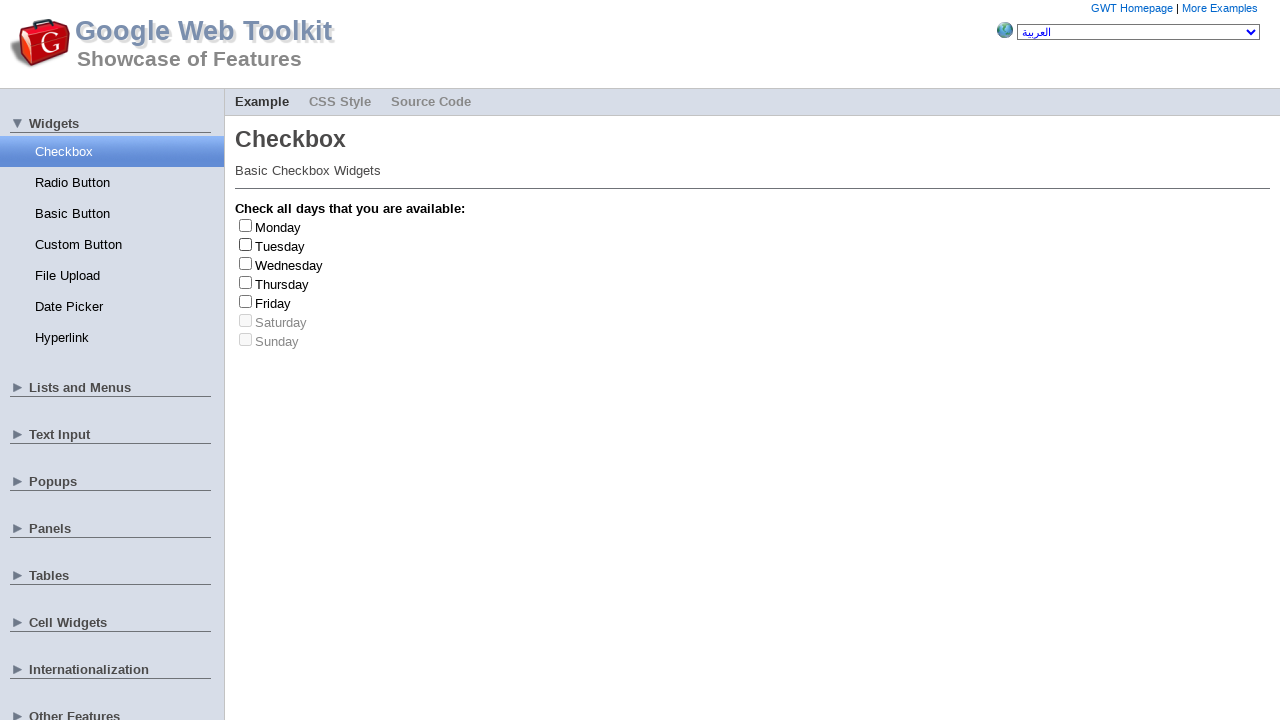

Clicked checkbox at index 0 (Monday) to select at (246, 225) on input >> nth=0
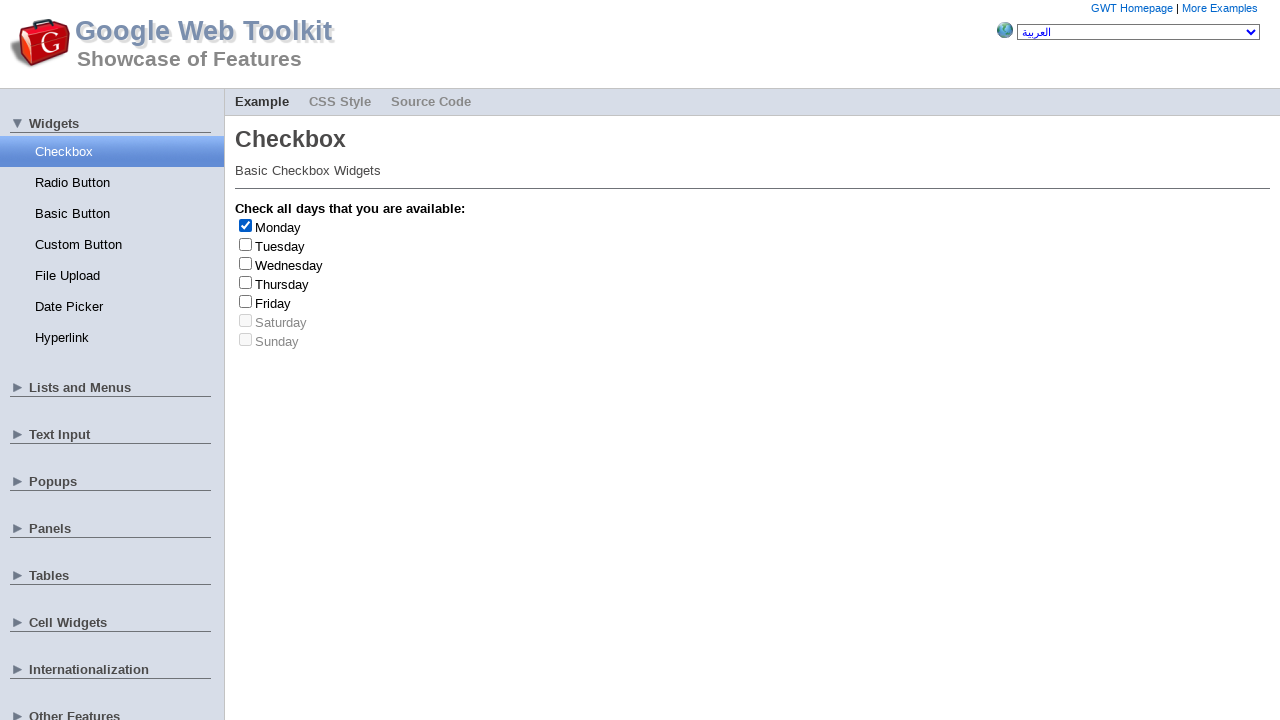

Waited 1 second after checkbox selection
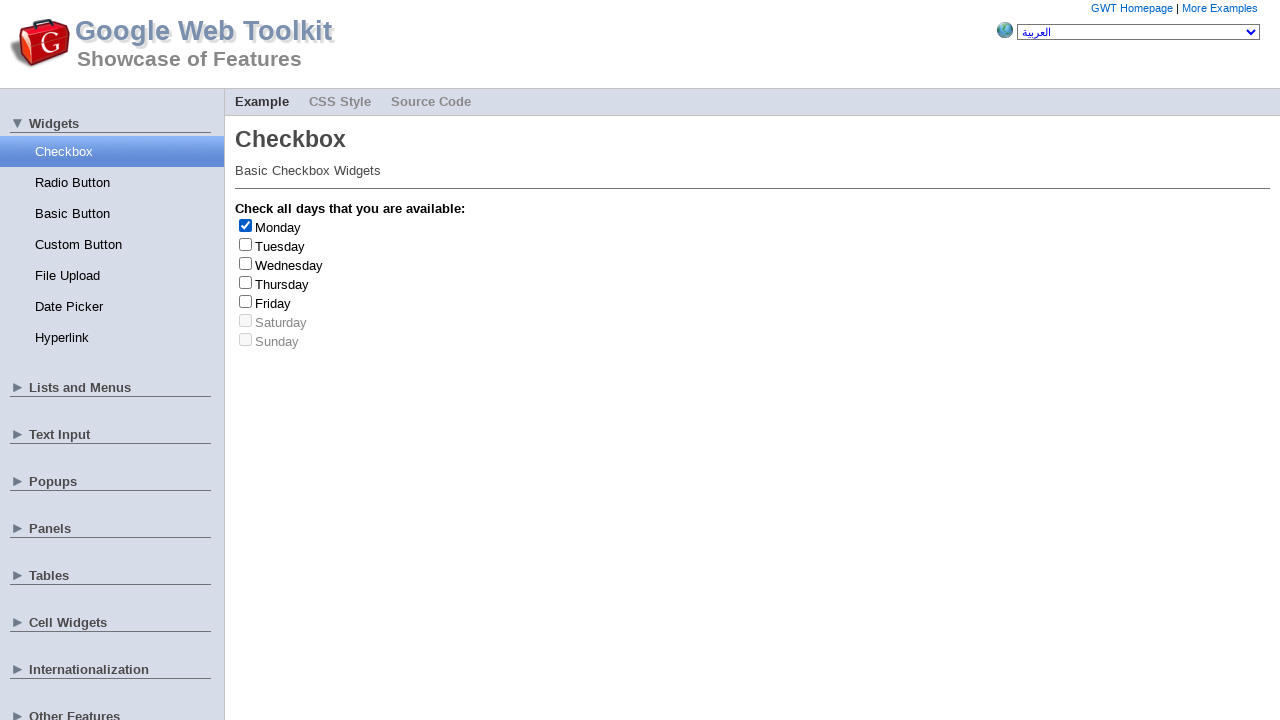

Clicked checkbox at index 0 (Monday) to deselect at (246, 225) on input >> nth=0
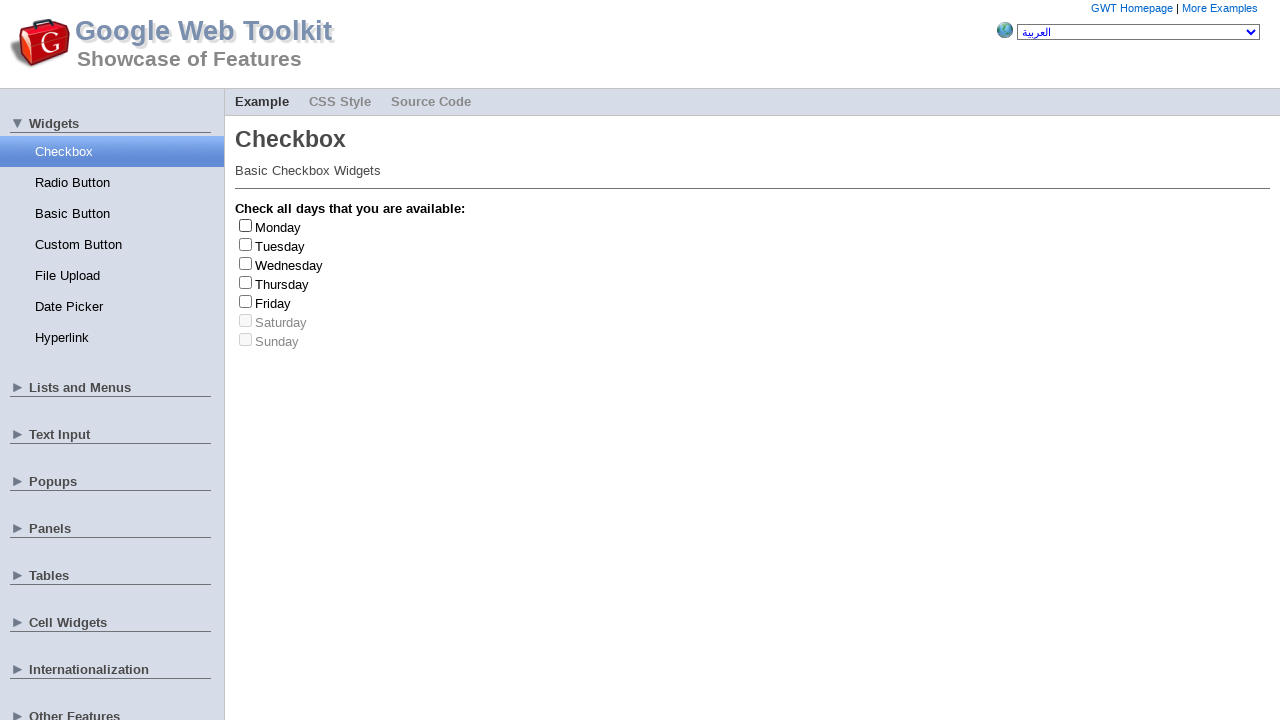

Waited 1 second after checkbox deselection
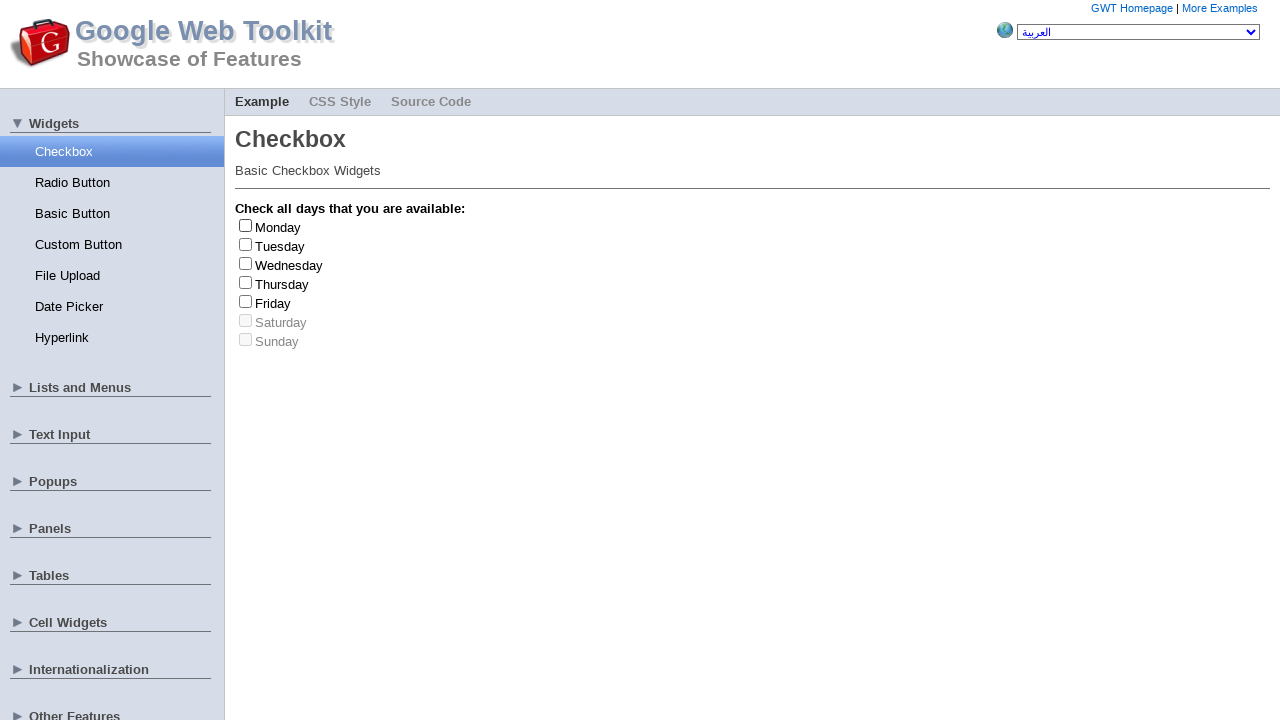

Clicked checkbox at index 3 (Thursday) to select at (246, 282) on input >> nth=3
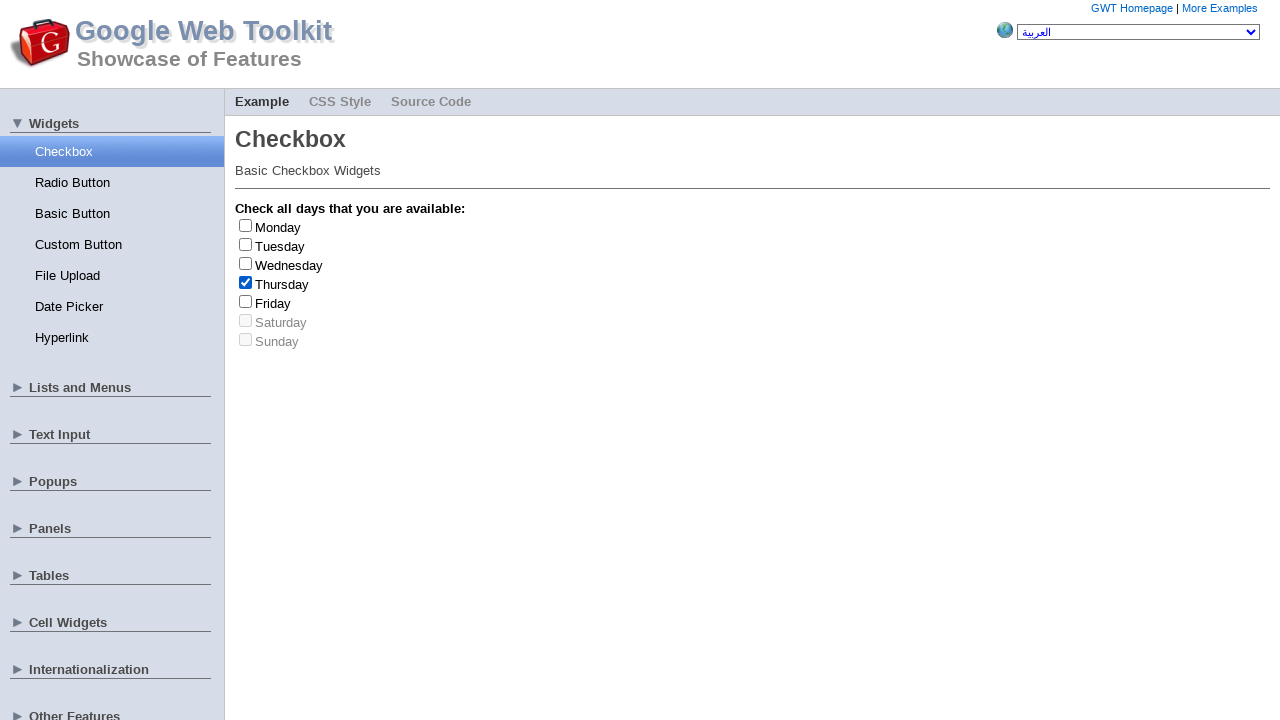

Waited 1 second after checkbox selection
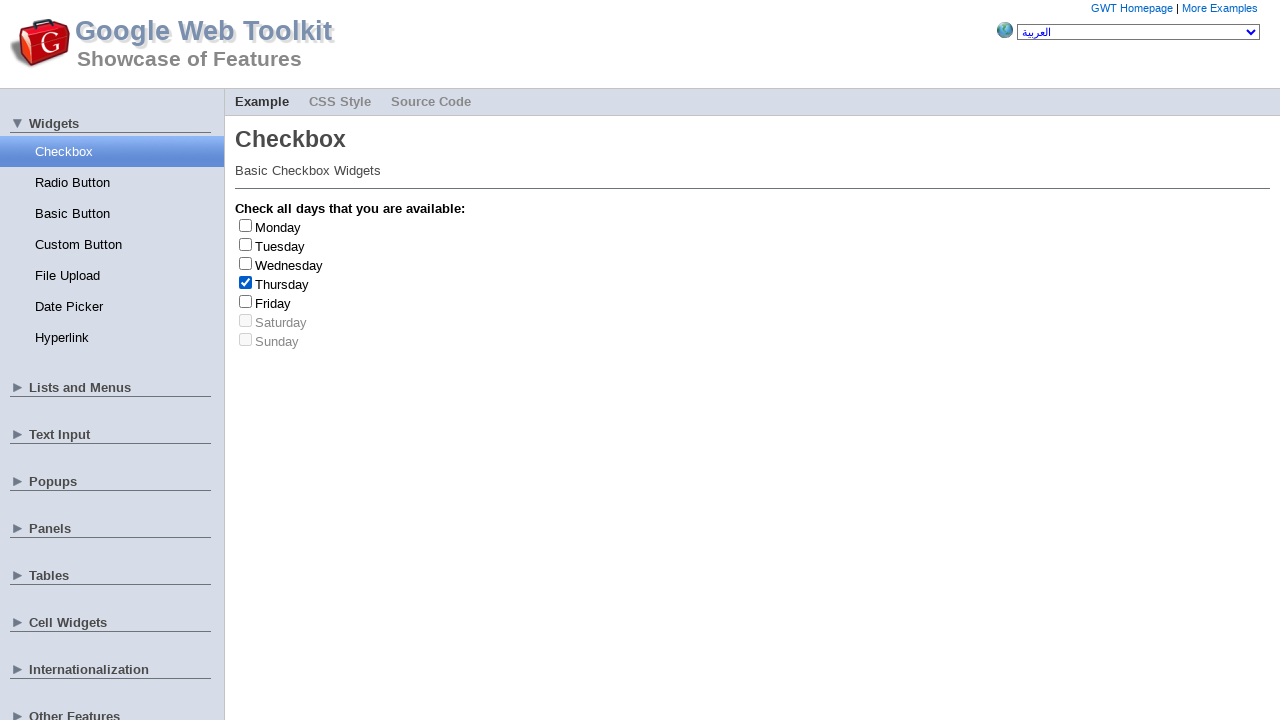

Clicked checkbox at index 3 (Thursday) to deselect at (246, 282) on input >> nth=3
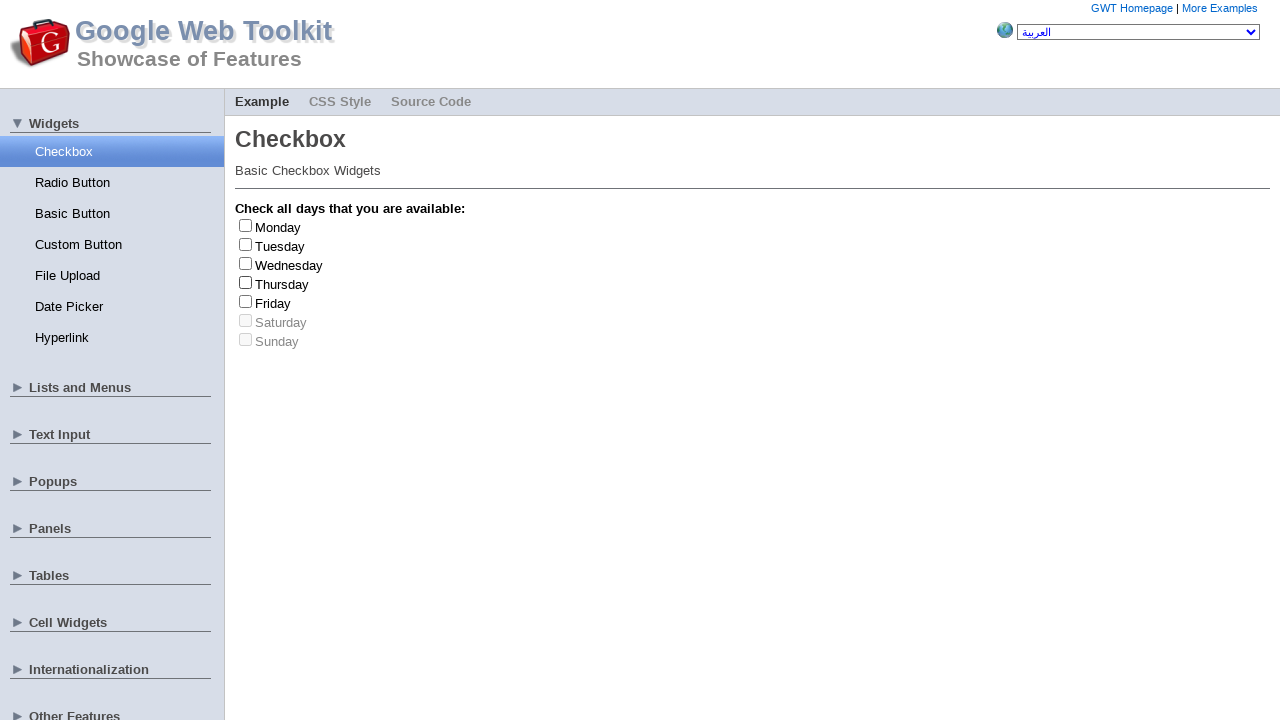

Waited 1 second after checkbox deselection
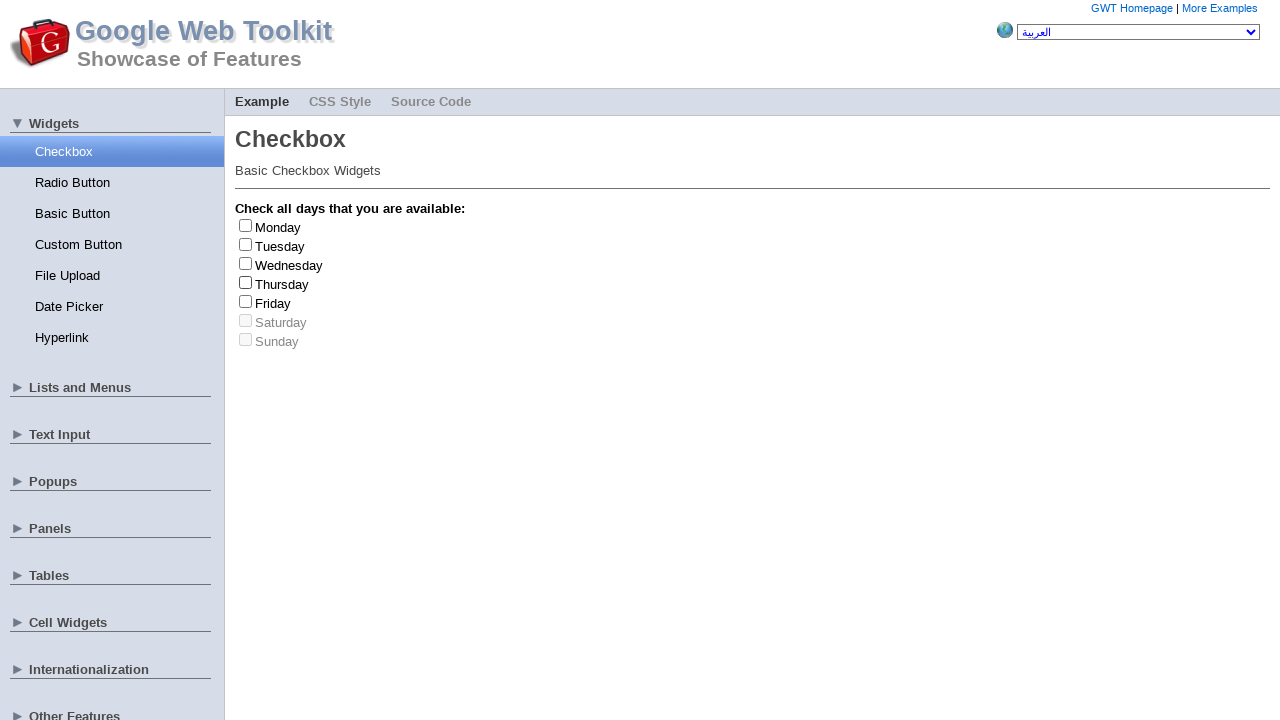

Clicked checkbox at index 4 (Friday) to select at (246, 301) on input >> nth=4
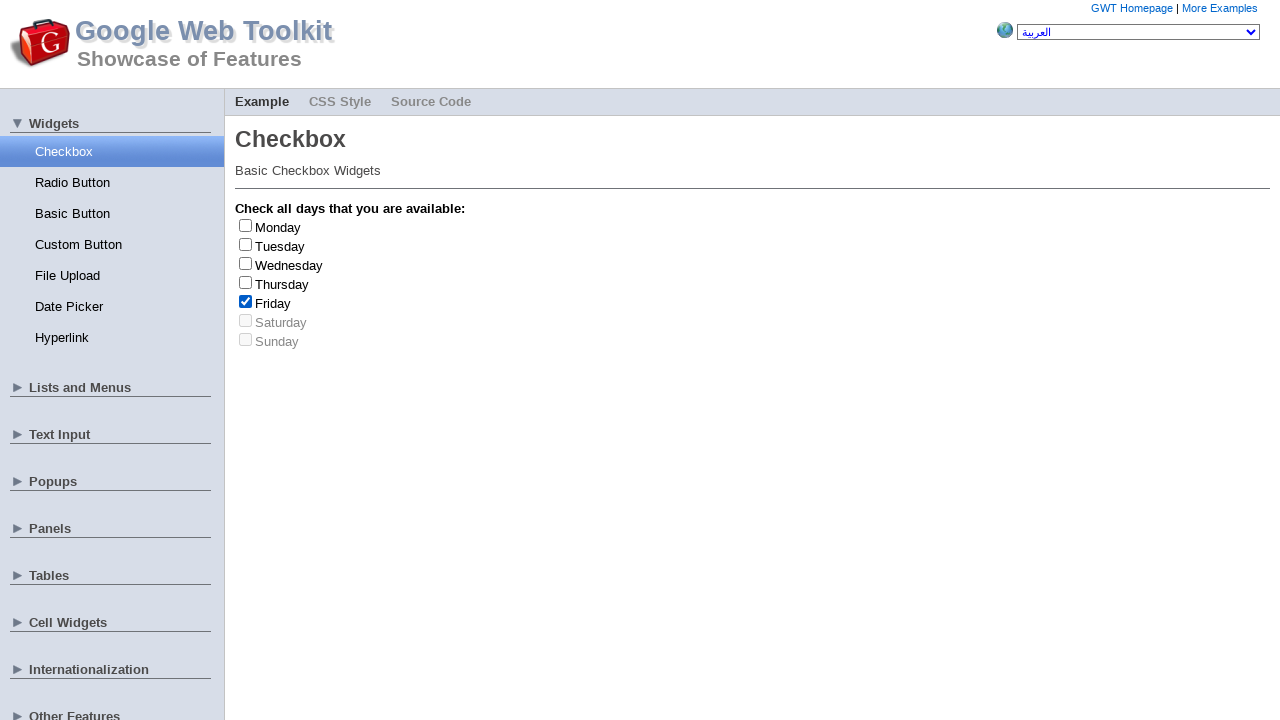

Waited 1 second after checkbox selection
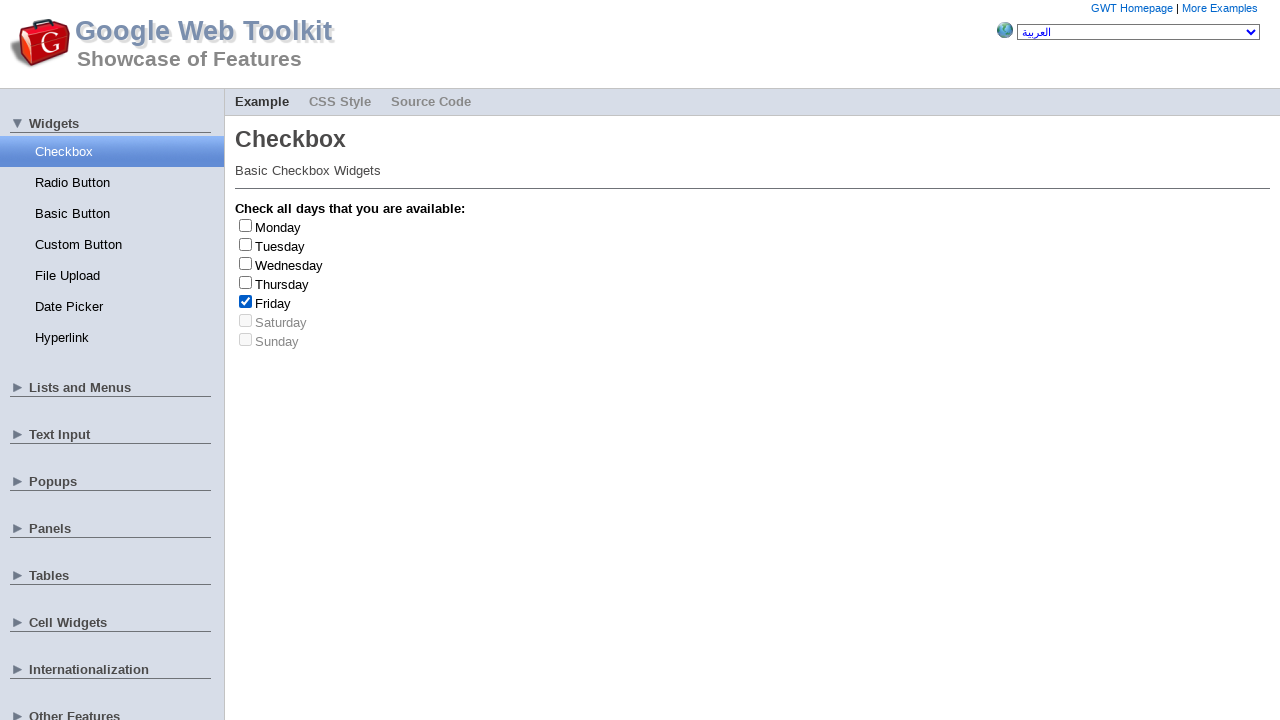

Clicked checkbox at index 4 (Friday) to deselect at (246, 301) on input >> nth=4
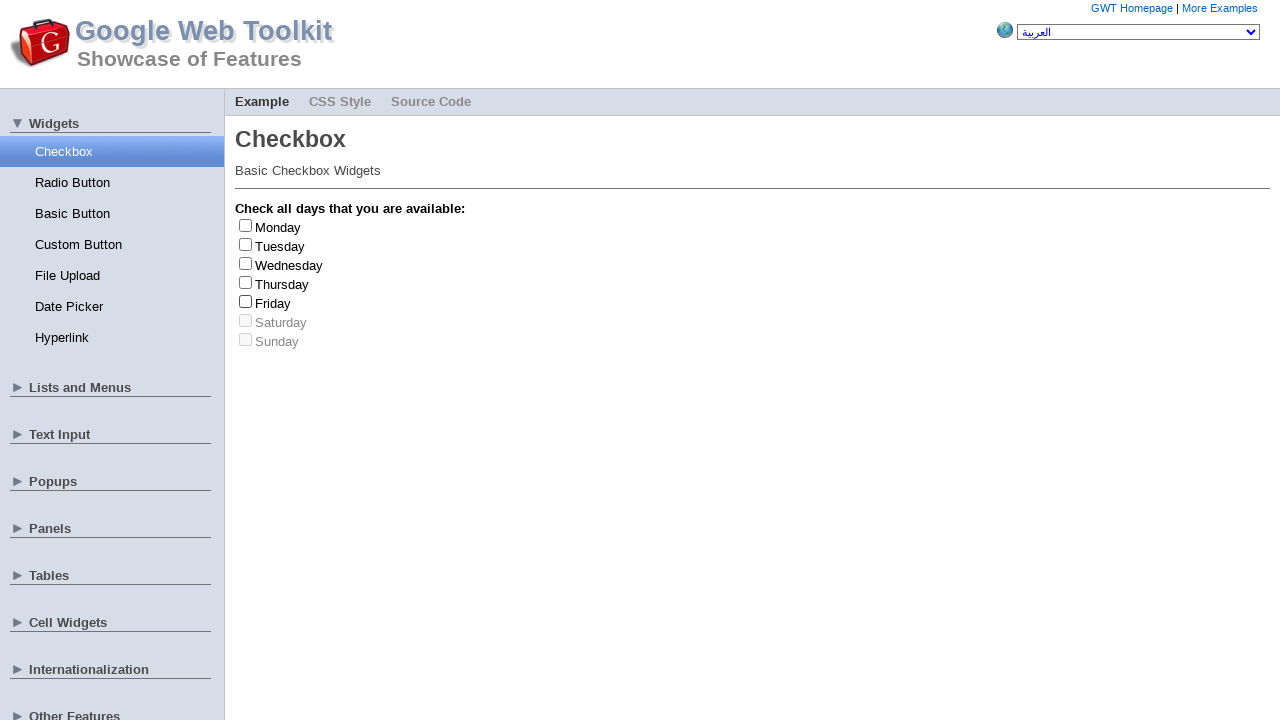

Waited 1 second after checkbox deselection
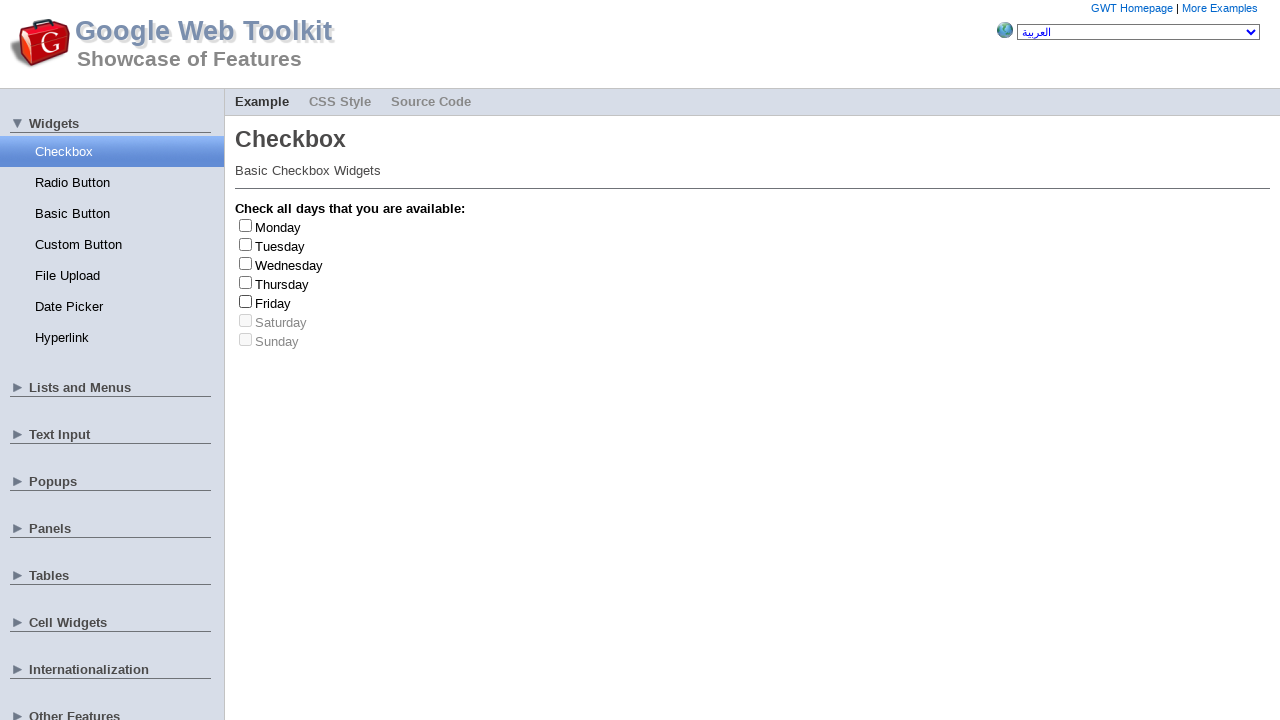

Friday checkbox selected 3 time(s)
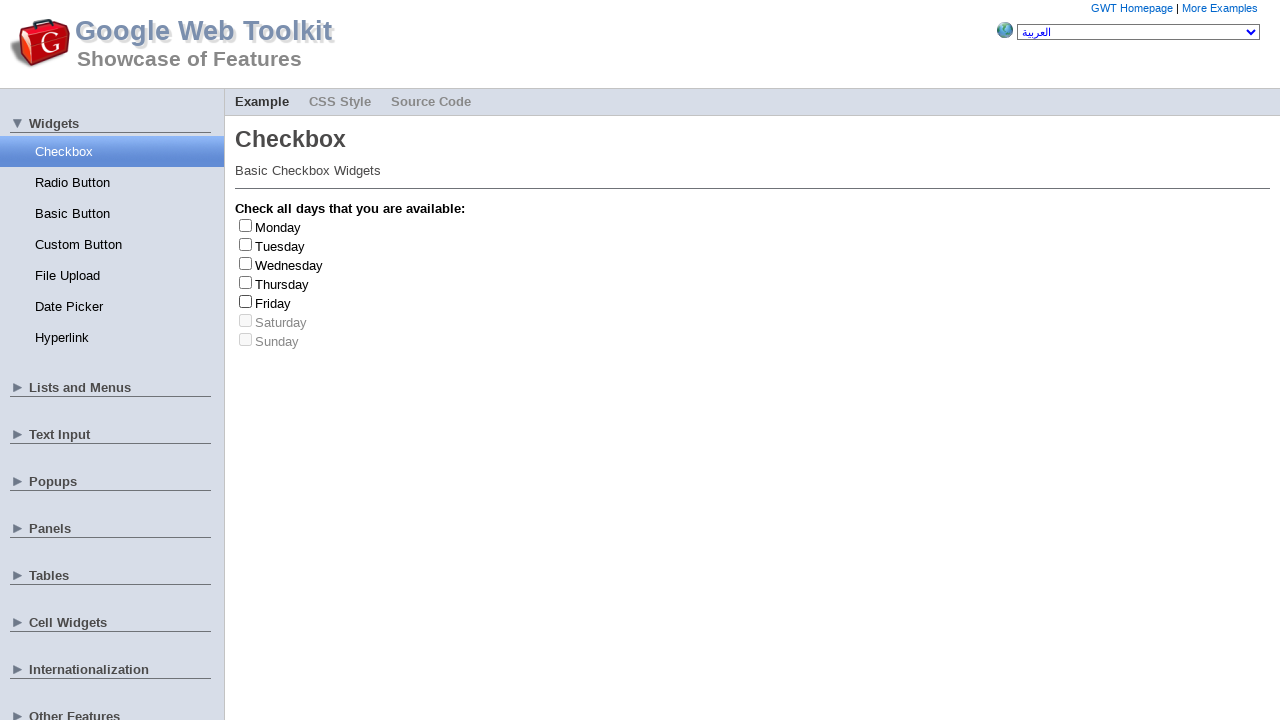

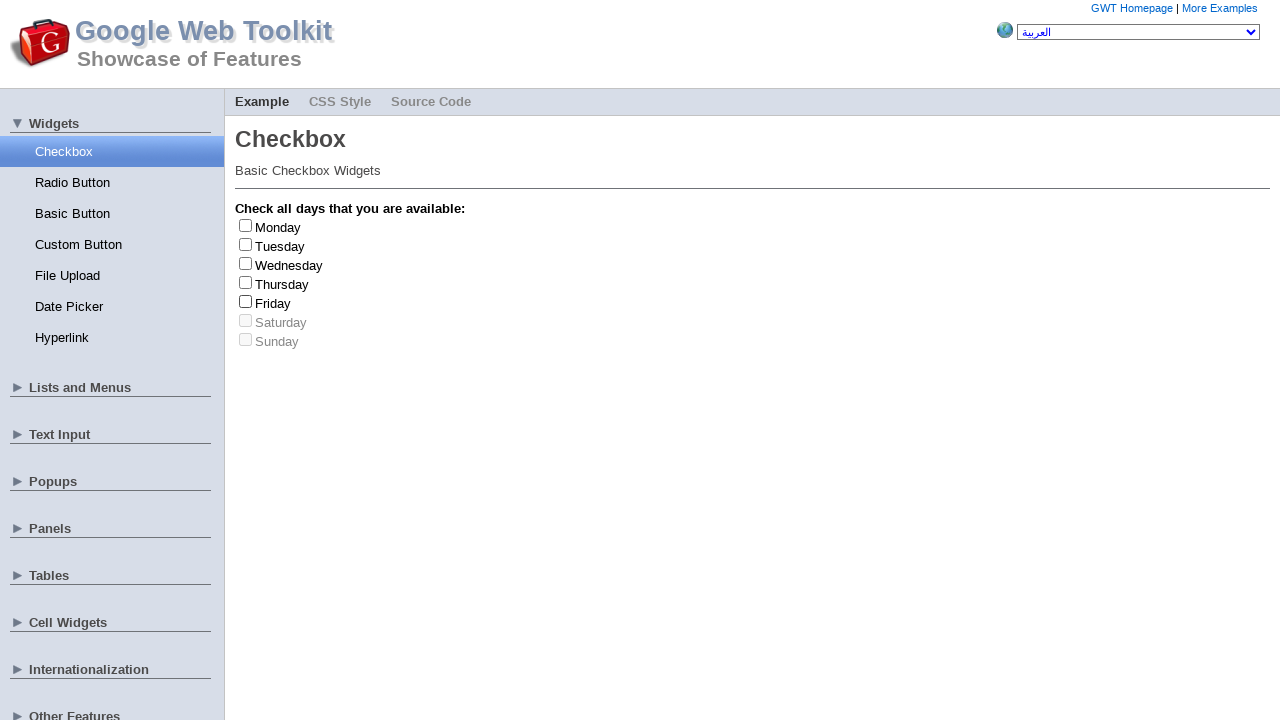